Tests page scrolling functionality by scrolling down to a specific element and then scrolling back up using Page Up key

Starting URL: https://practice.cydeo.com/

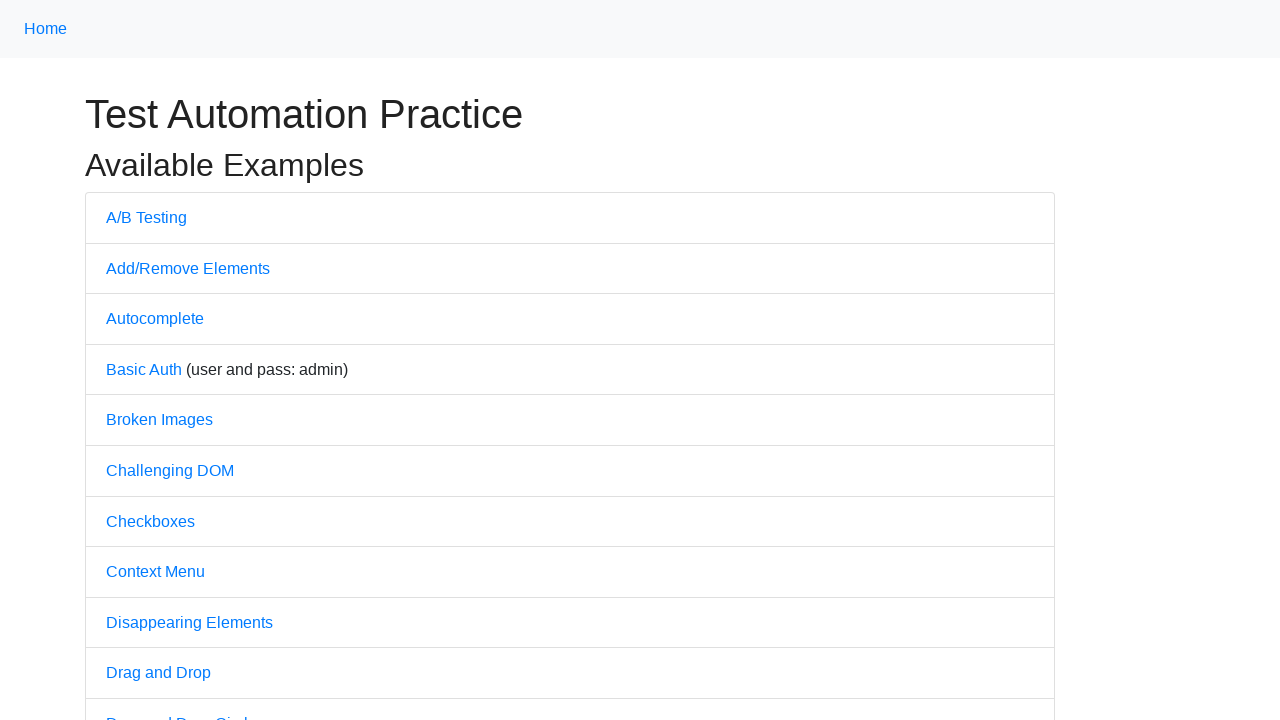

Located CYDEO link element at bottom of page
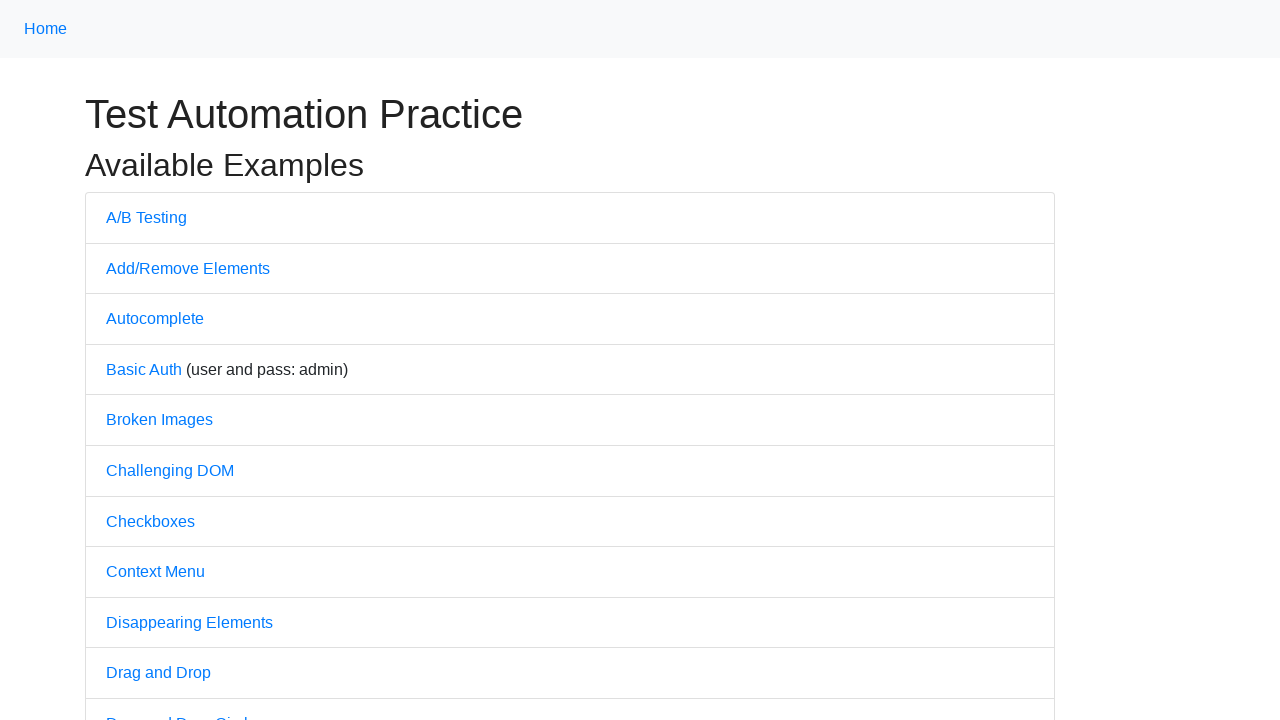

Scrolled down to CYDEO link element
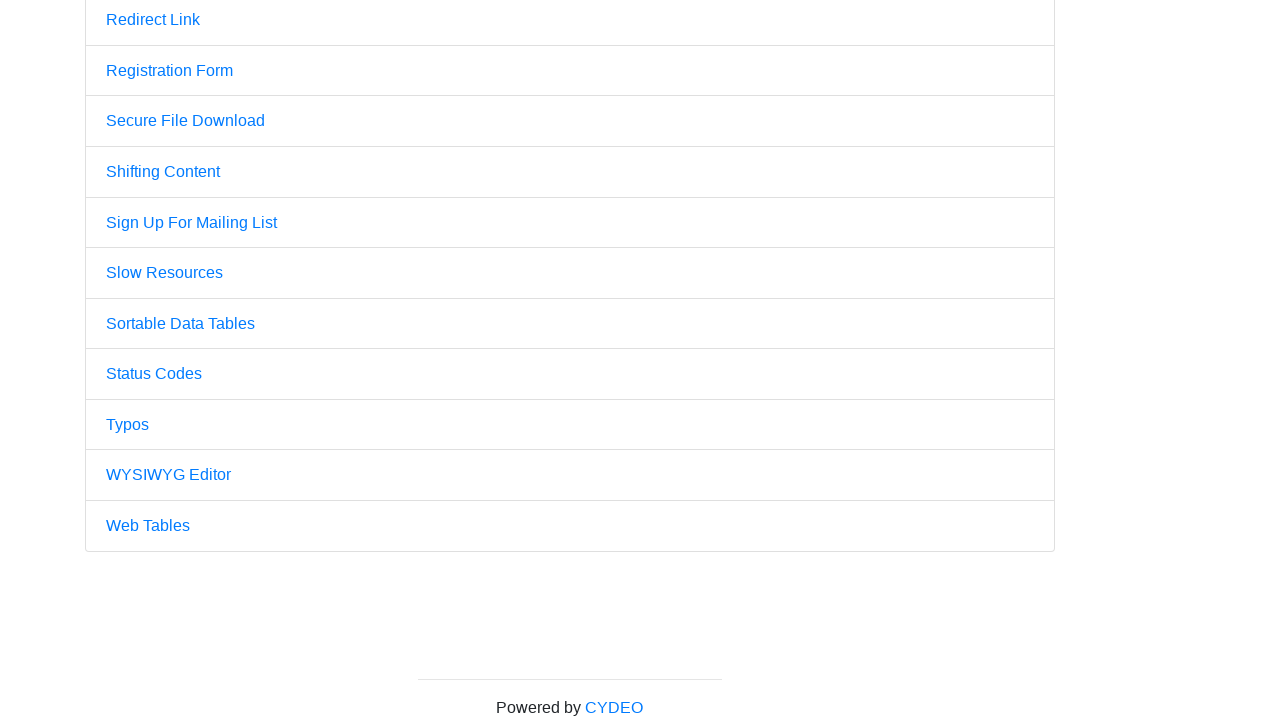

Pressed PageUp key to scroll up (iteration 1/50)
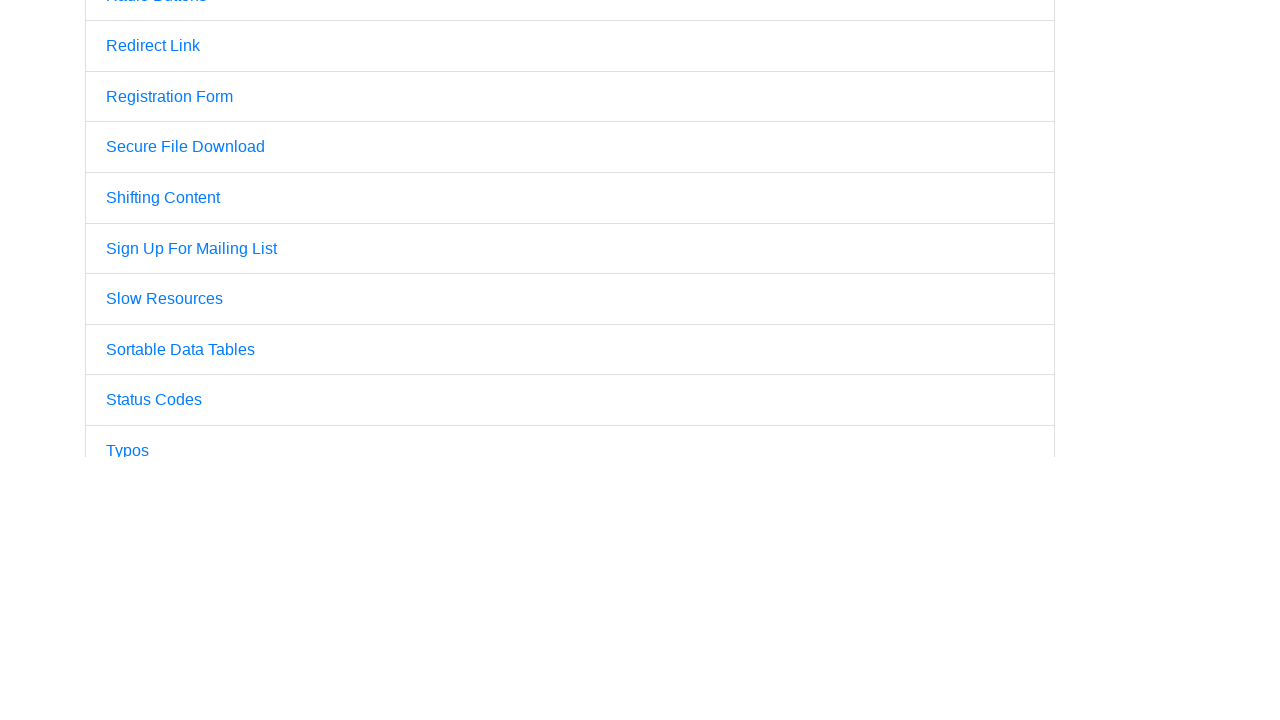

Pressed PageUp key to scroll up (iteration 2/50)
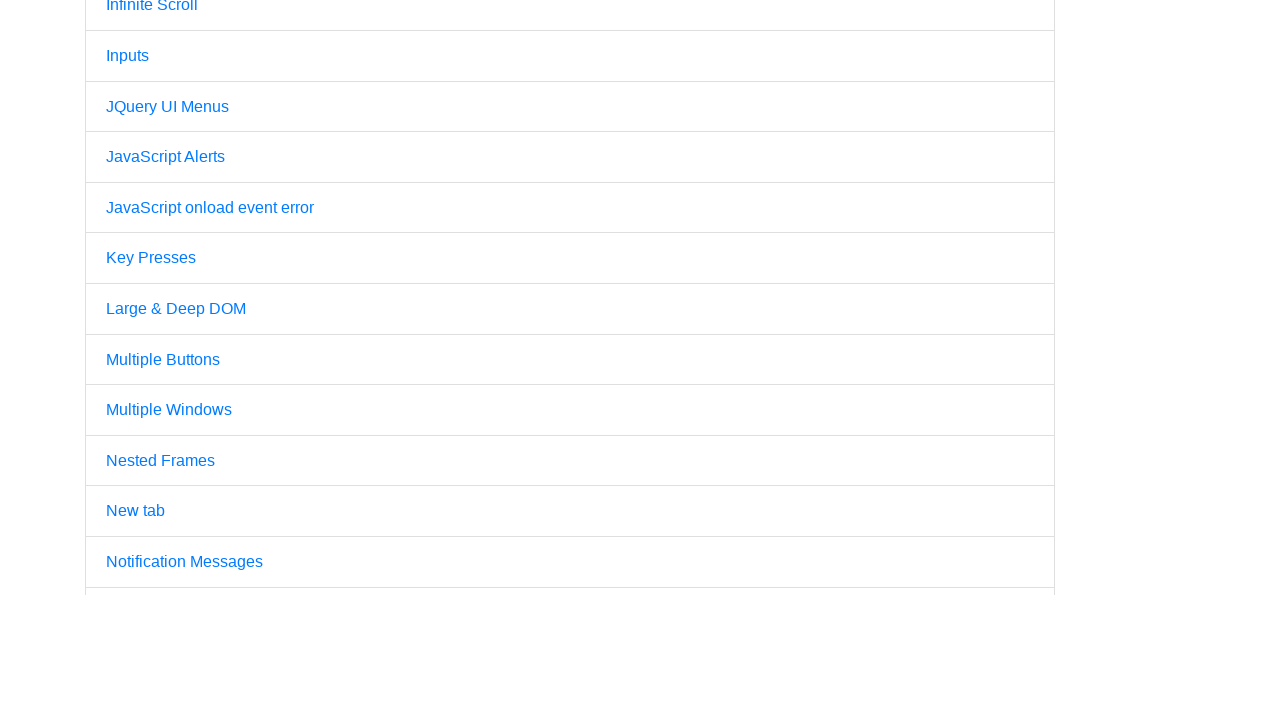

Pressed PageUp key to scroll up (iteration 3/50)
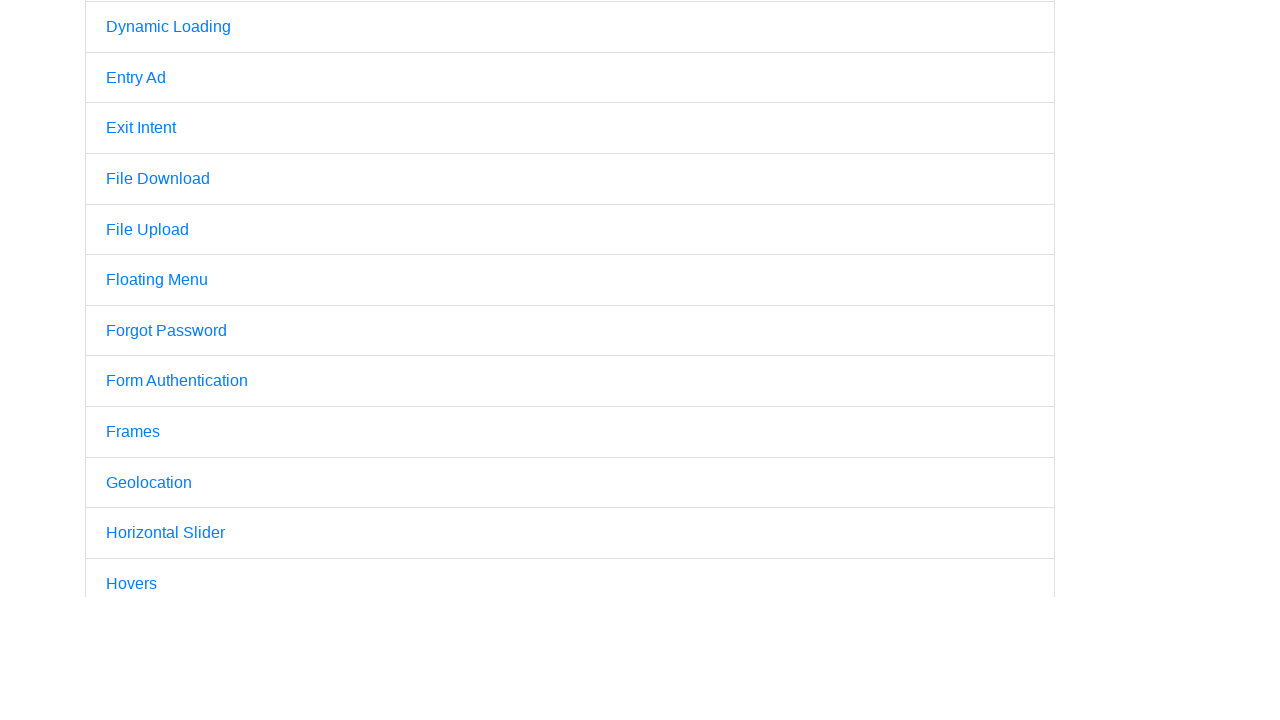

Pressed PageUp key to scroll up (iteration 4/50)
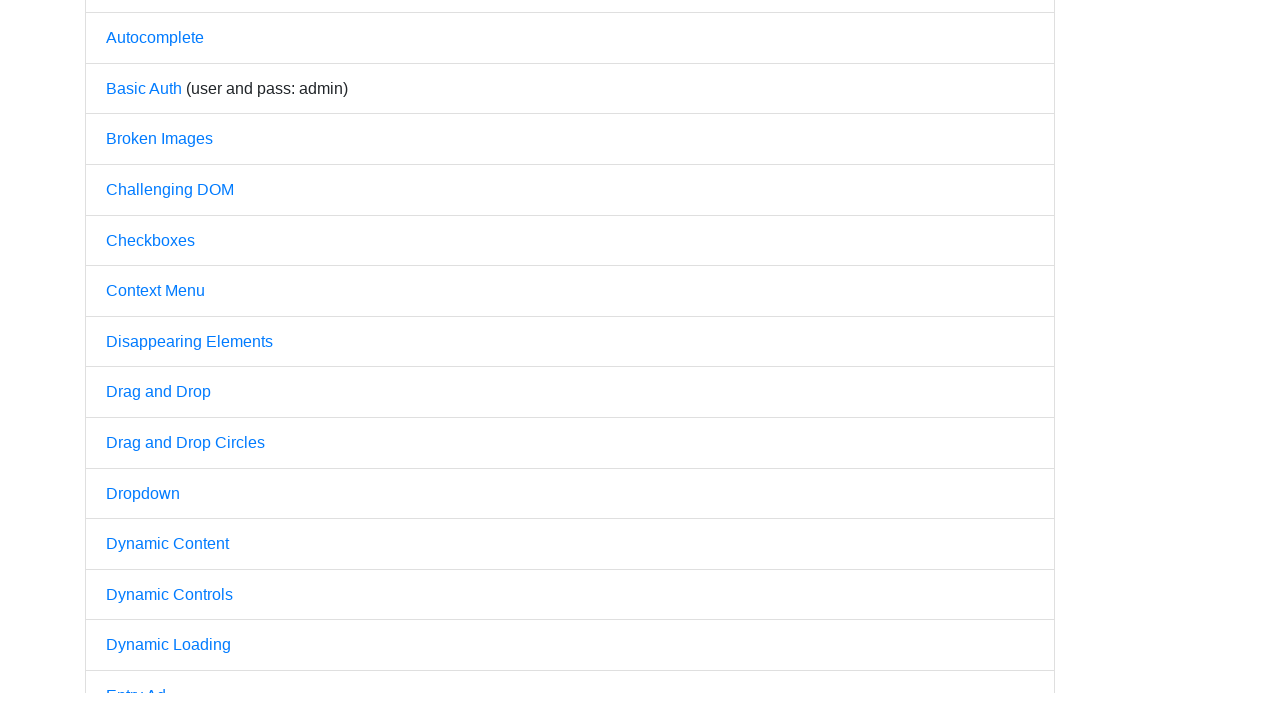

Pressed PageUp key to scroll up (iteration 5/50)
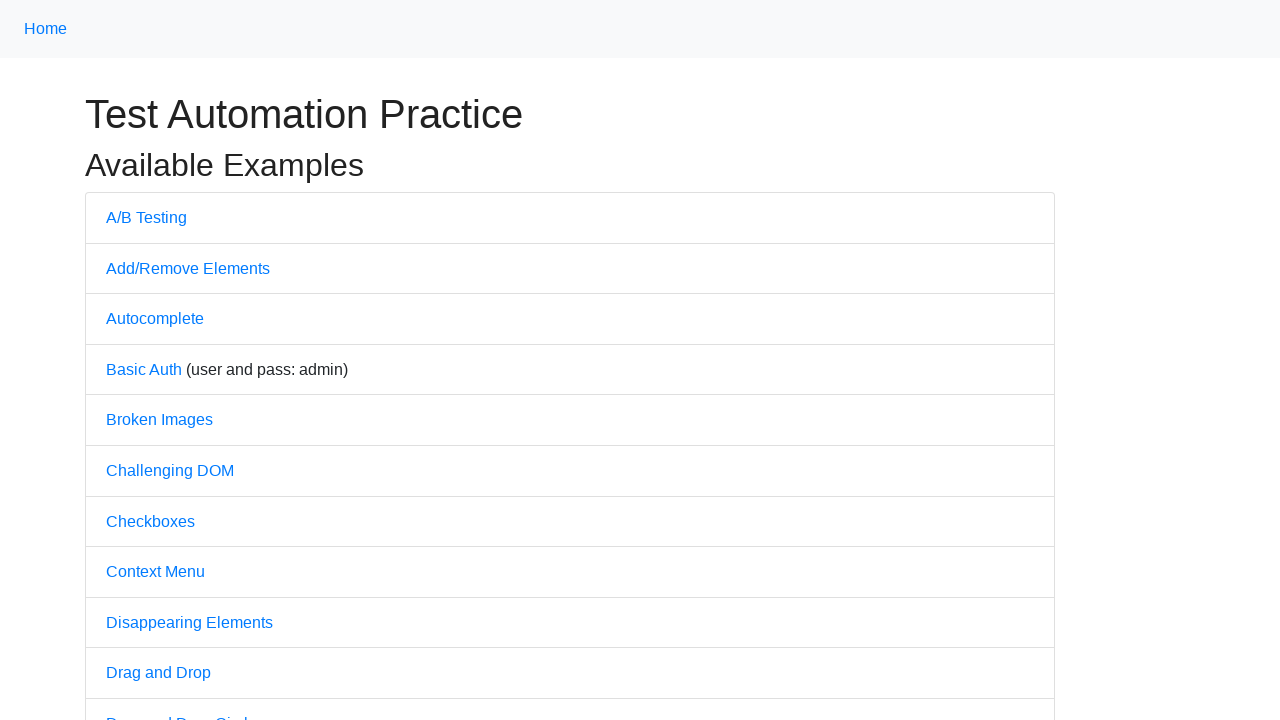

Pressed PageUp key to scroll up (iteration 6/50)
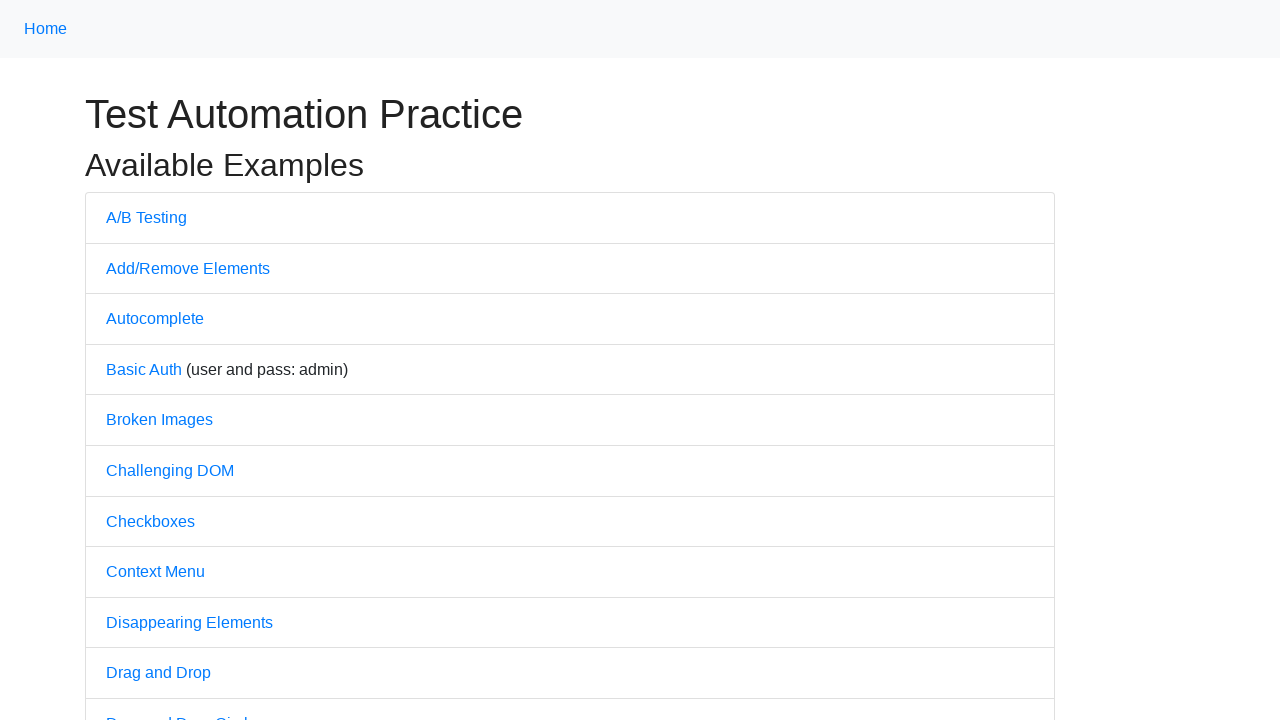

Pressed PageUp key to scroll up (iteration 7/50)
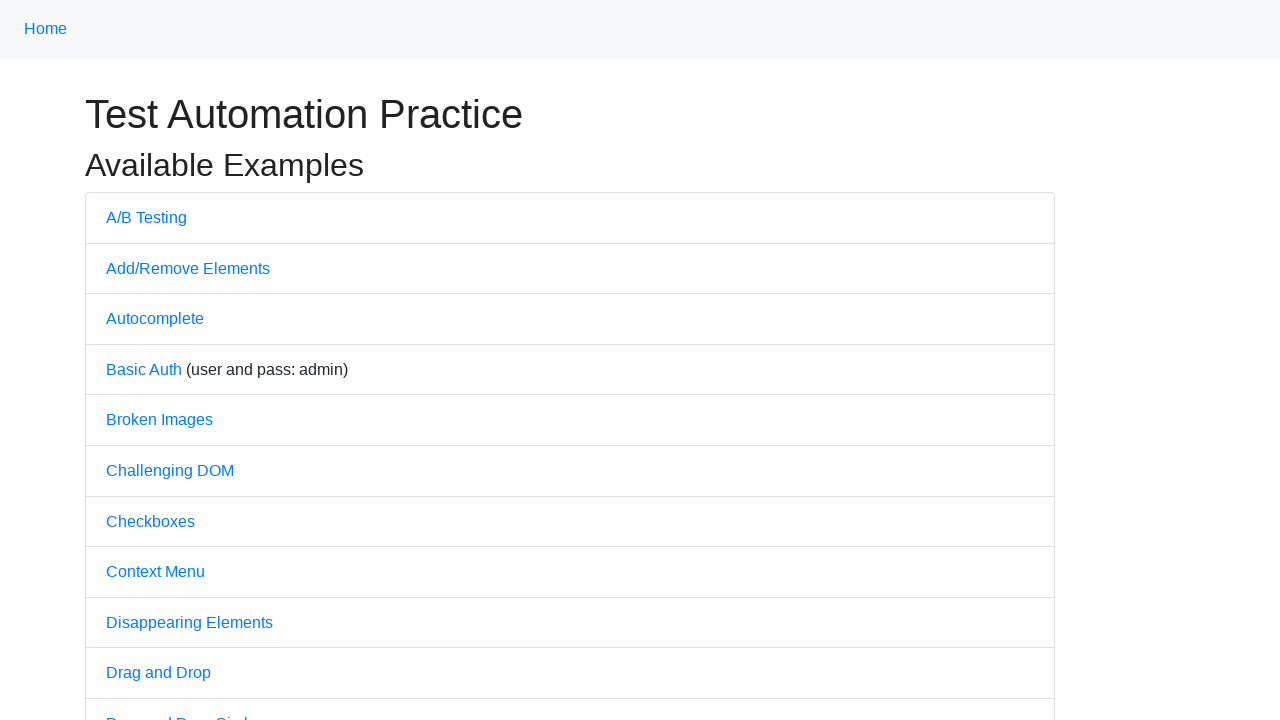

Pressed PageUp key to scroll up (iteration 8/50)
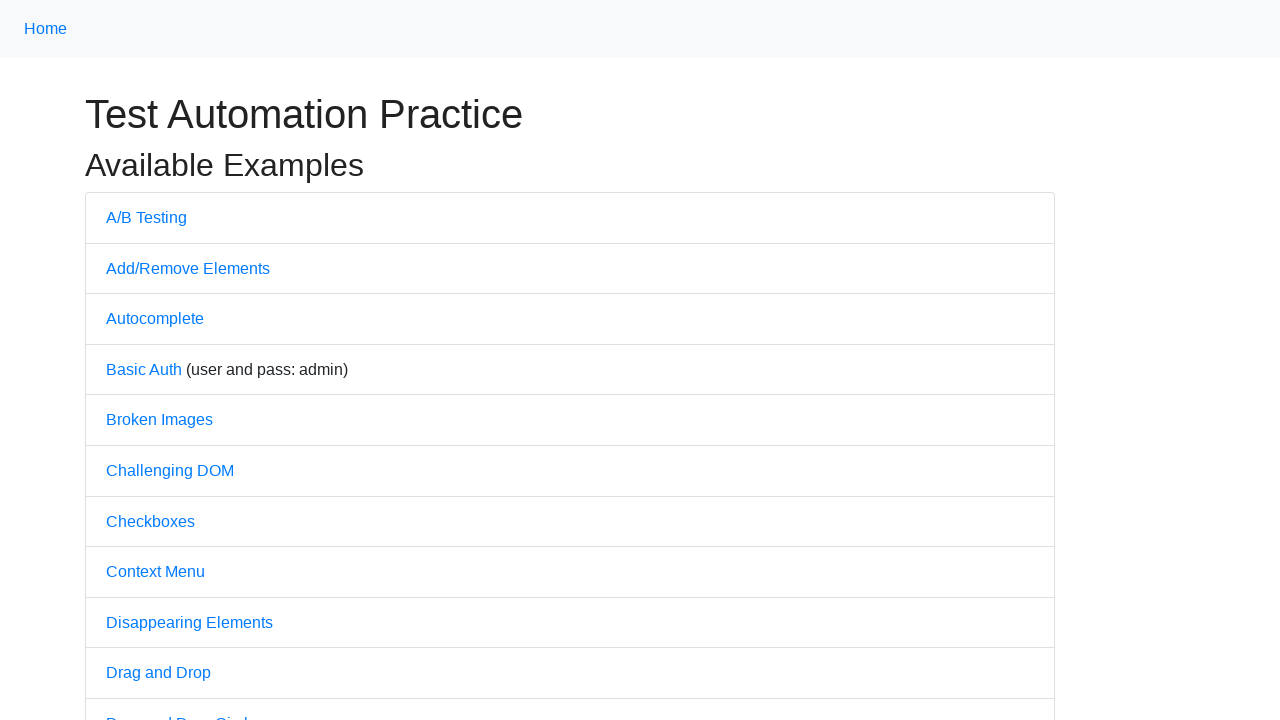

Pressed PageUp key to scroll up (iteration 9/50)
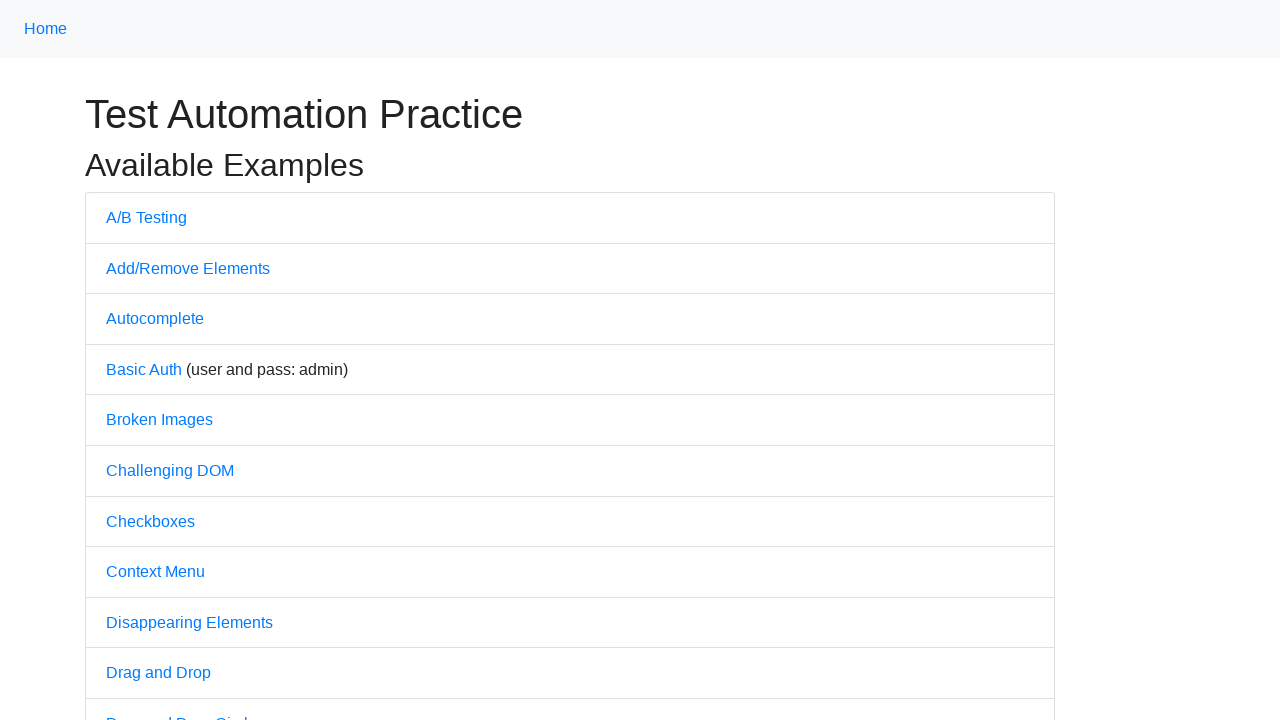

Pressed PageUp key to scroll up (iteration 10/50)
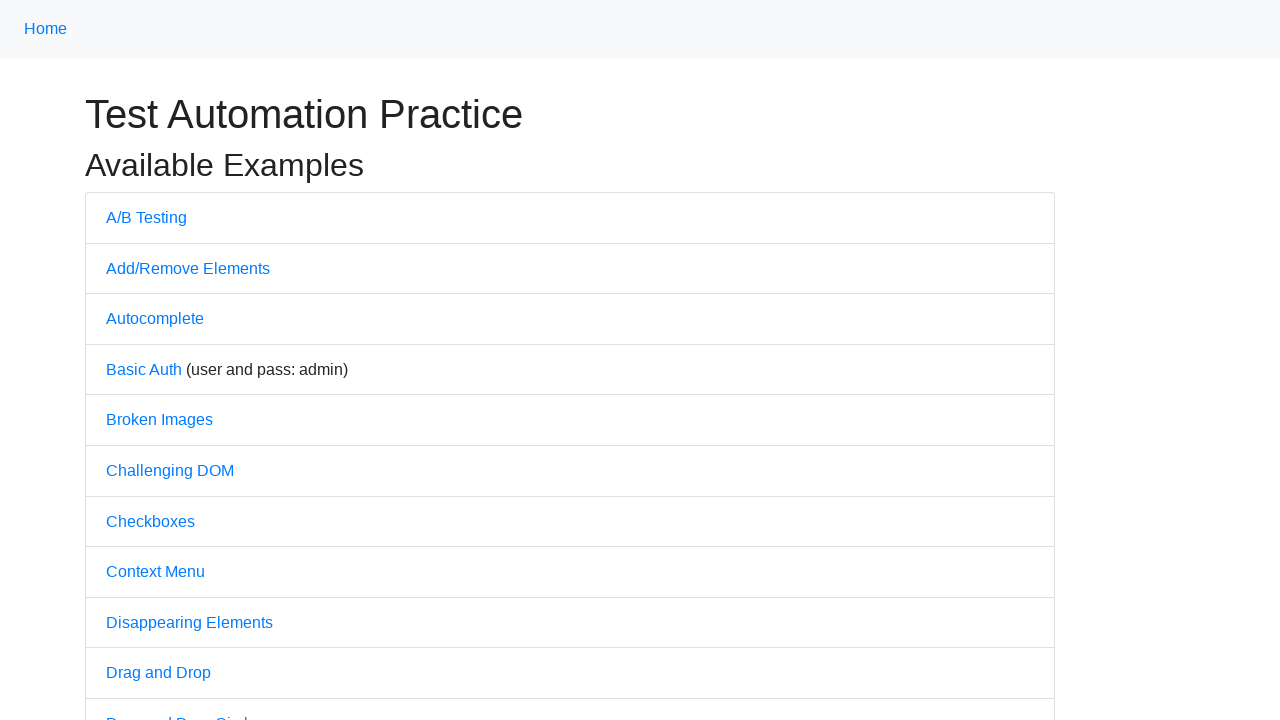

Pressed PageUp key to scroll up (iteration 11/50)
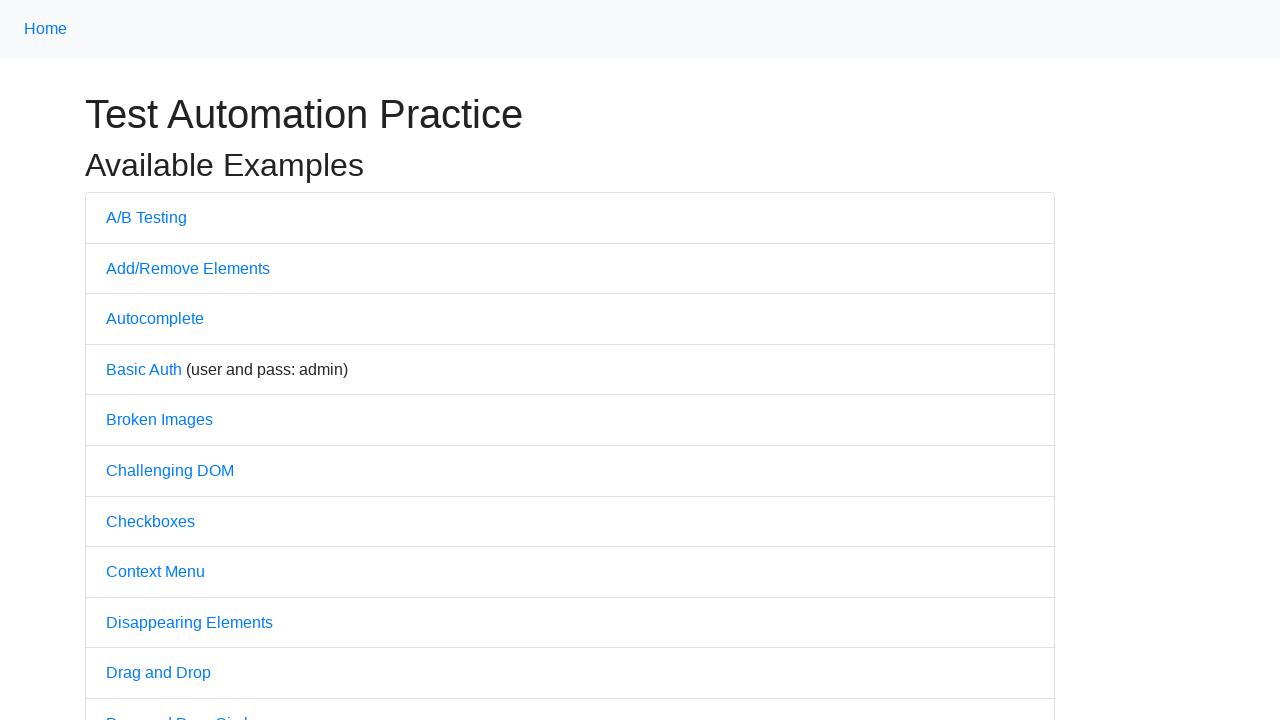

Pressed PageUp key to scroll up (iteration 12/50)
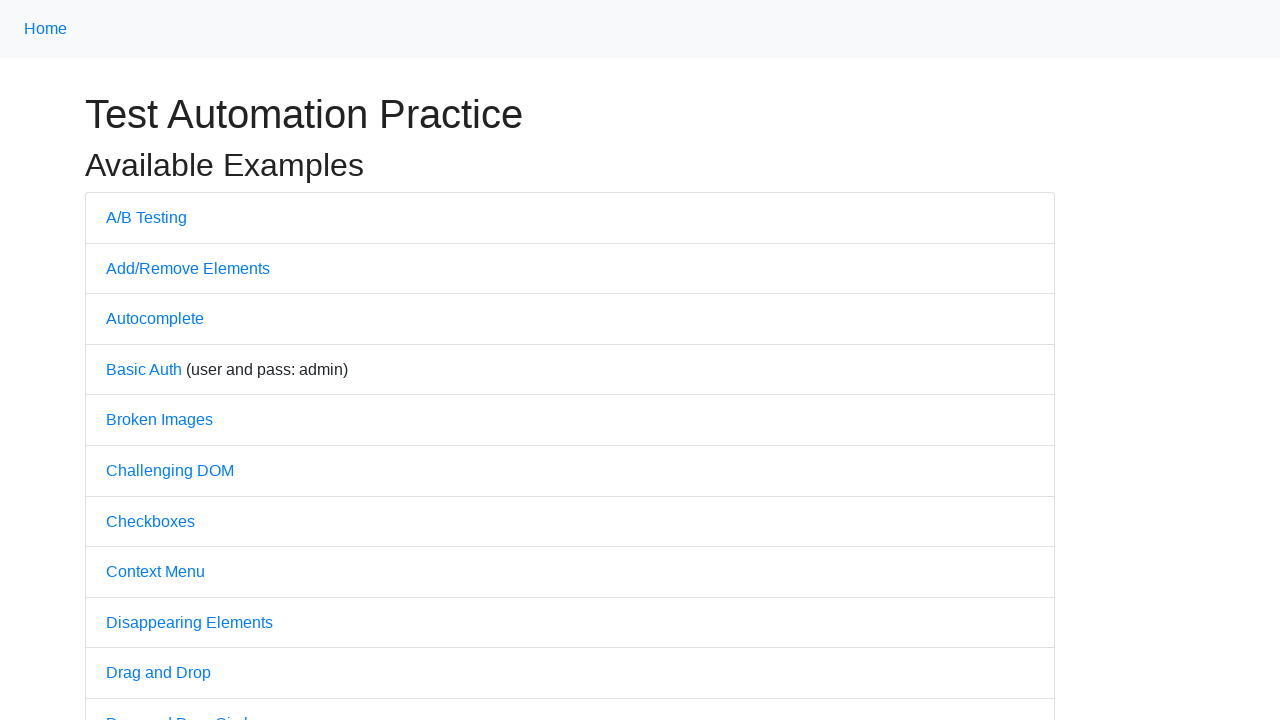

Pressed PageUp key to scroll up (iteration 13/50)
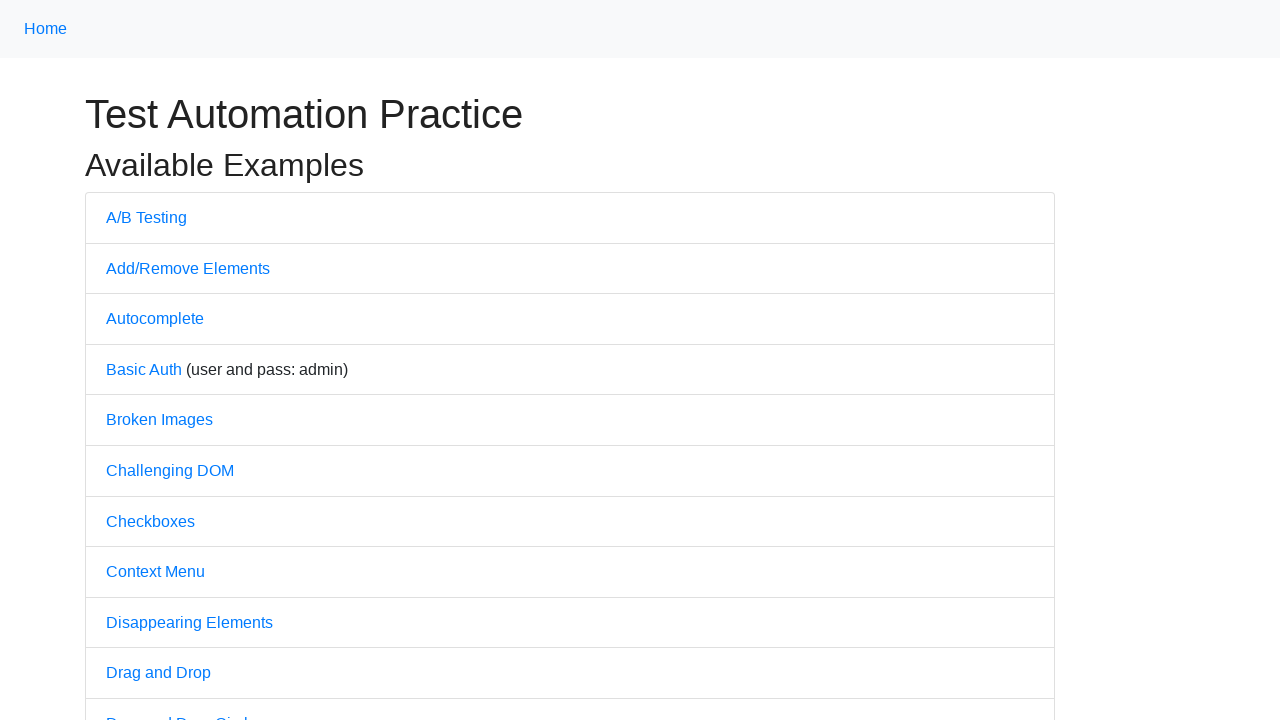

Pressed PageUp key to scroll up (iteration 14/50)
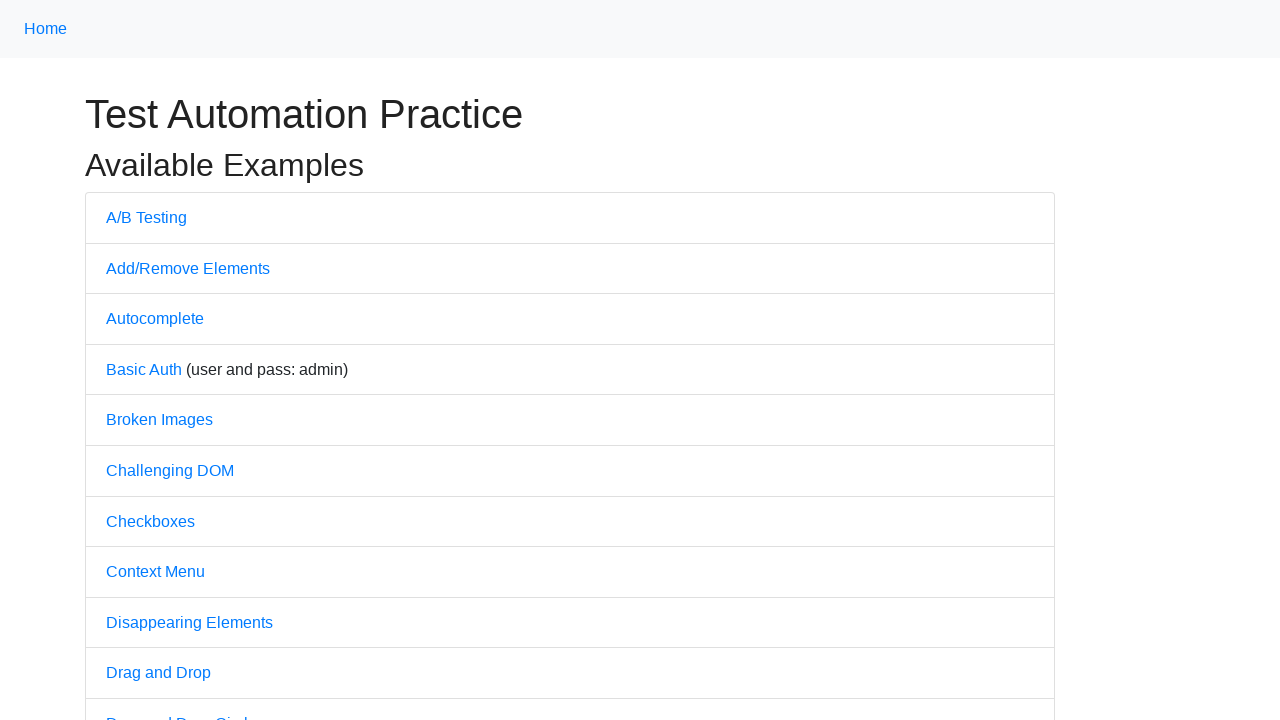

Pressed PageUp key to scroll up (iteration 15/50)
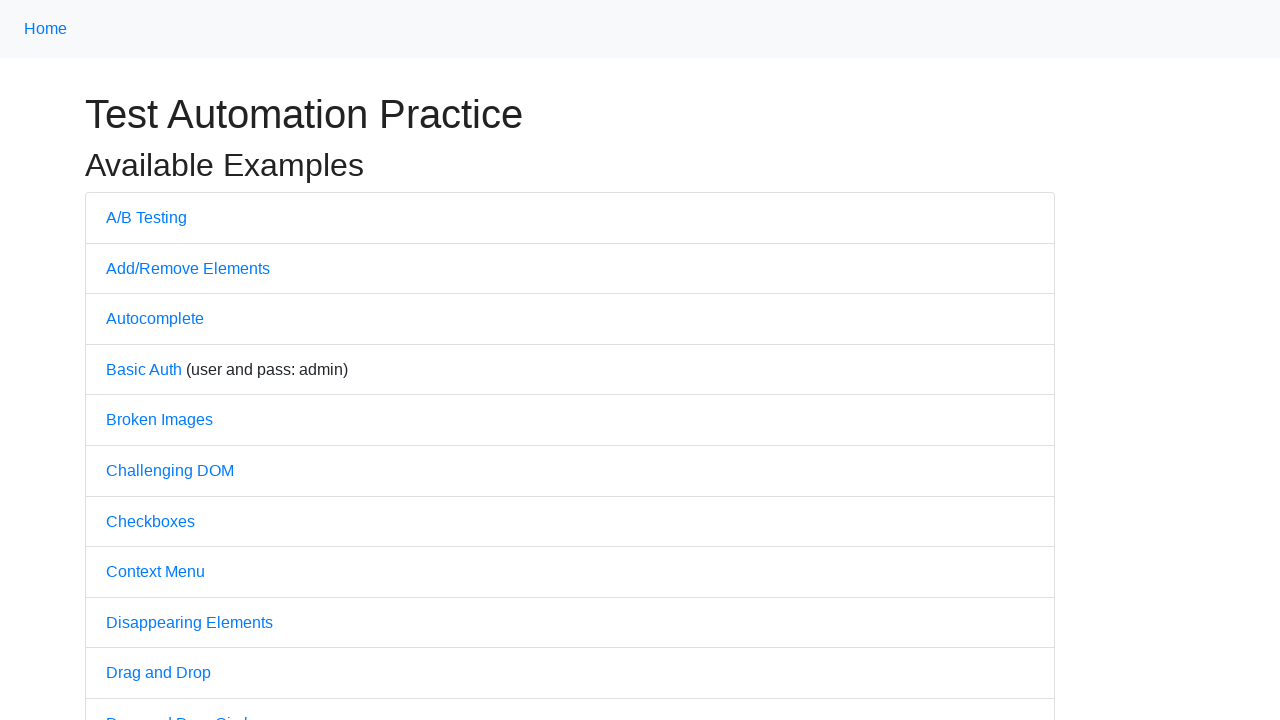

Pressed PageUp key to scroll up (iteration 16/50)
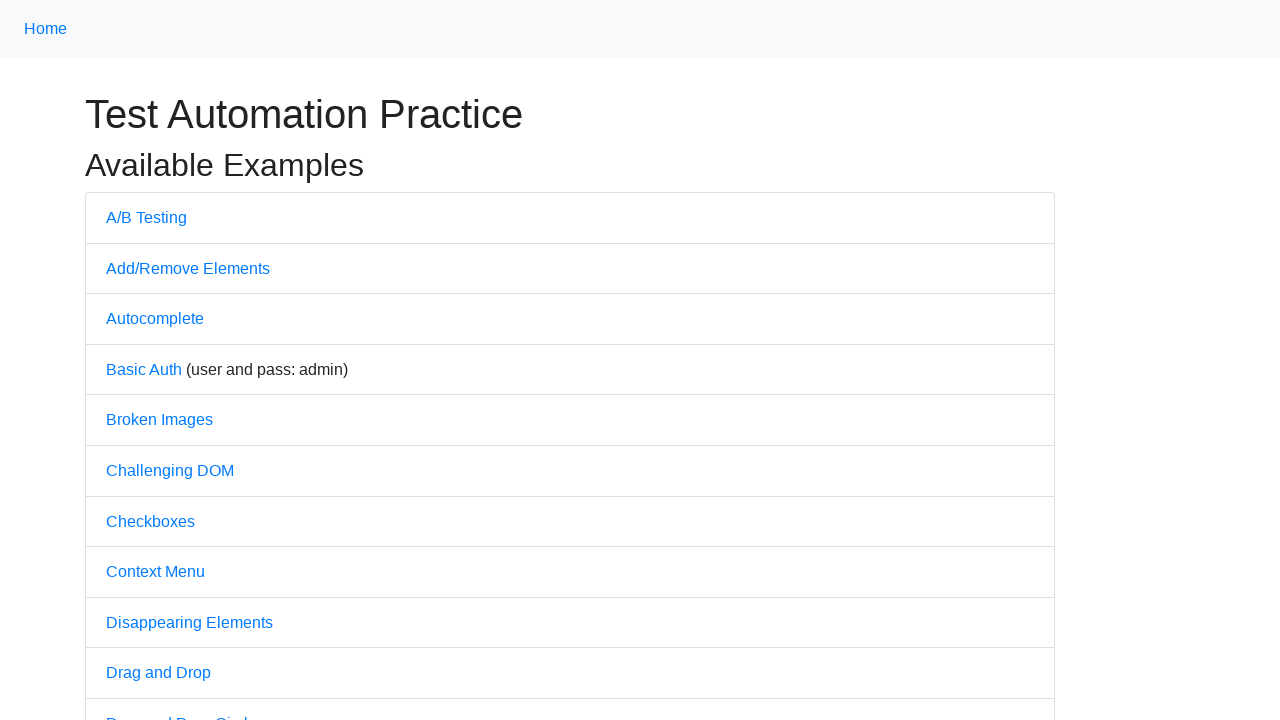

Pressed PageUp key to scroll up (iteration 17/50)
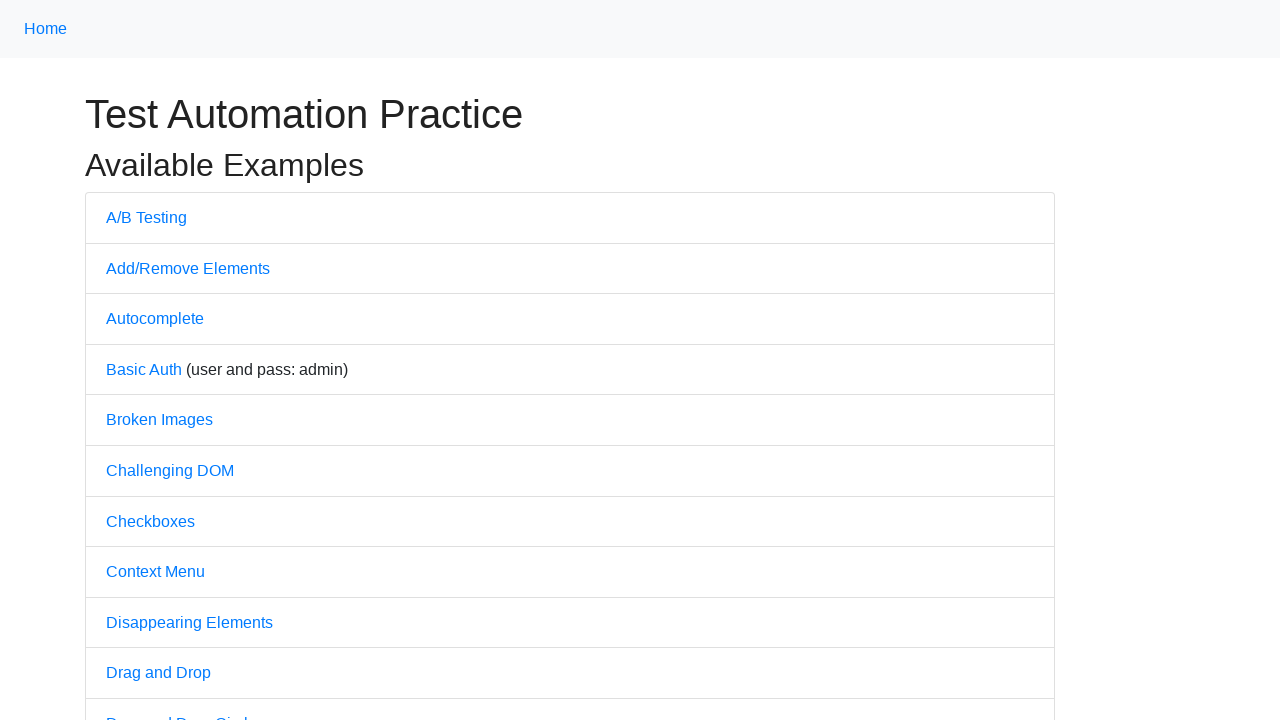

Pressed PageUp key to scroll up (iteration 18/50)
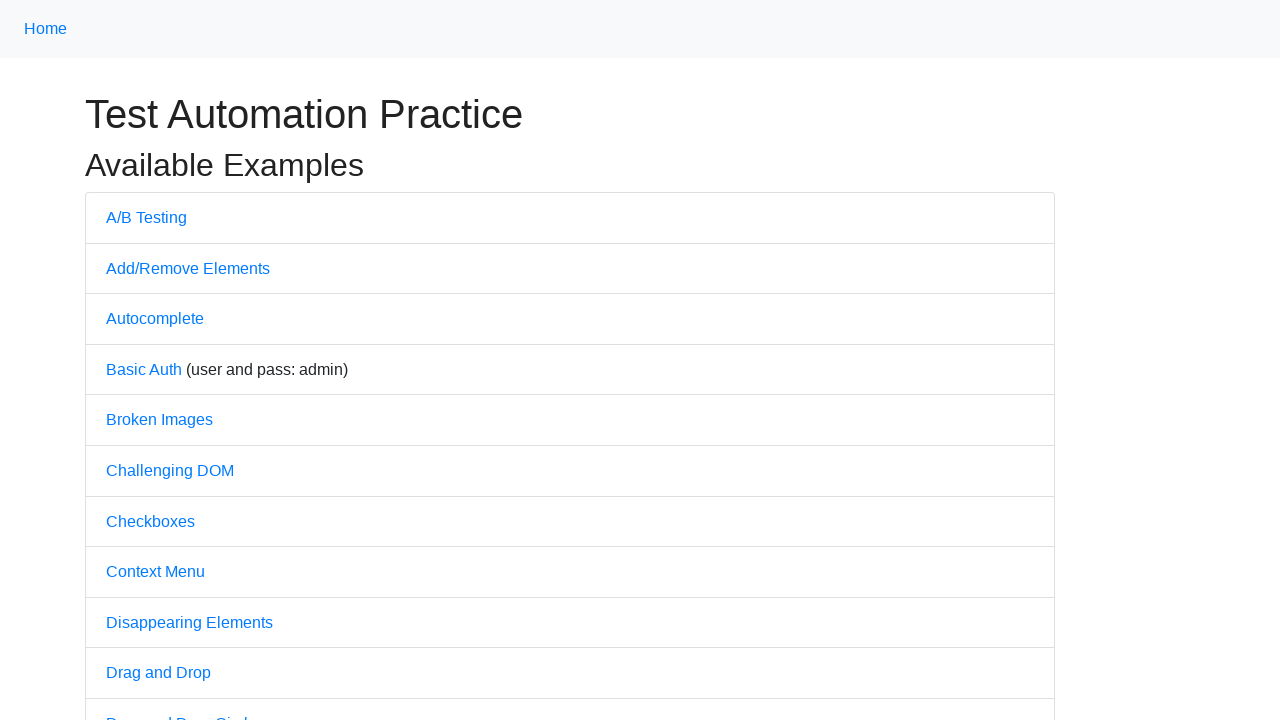

Pressed PageUp key to scroll up (iteration 19/50)
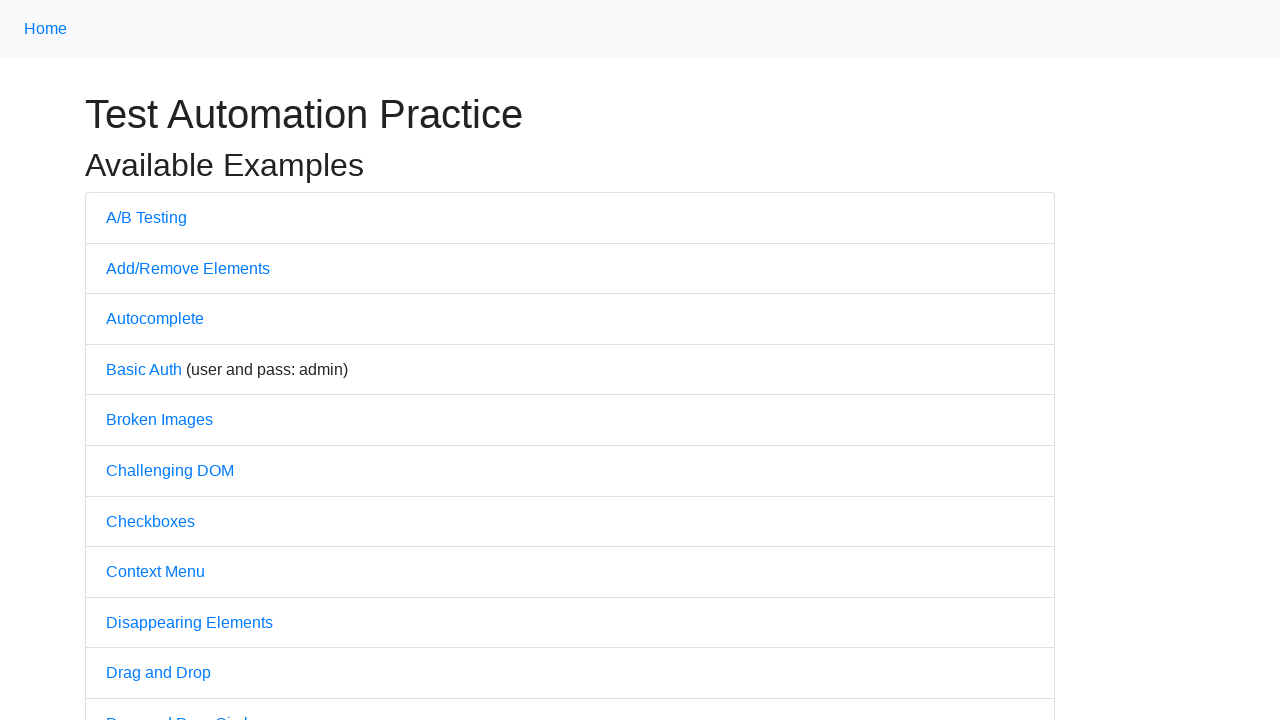

Pressed PageUp key to scroll up (iteration 20/50)
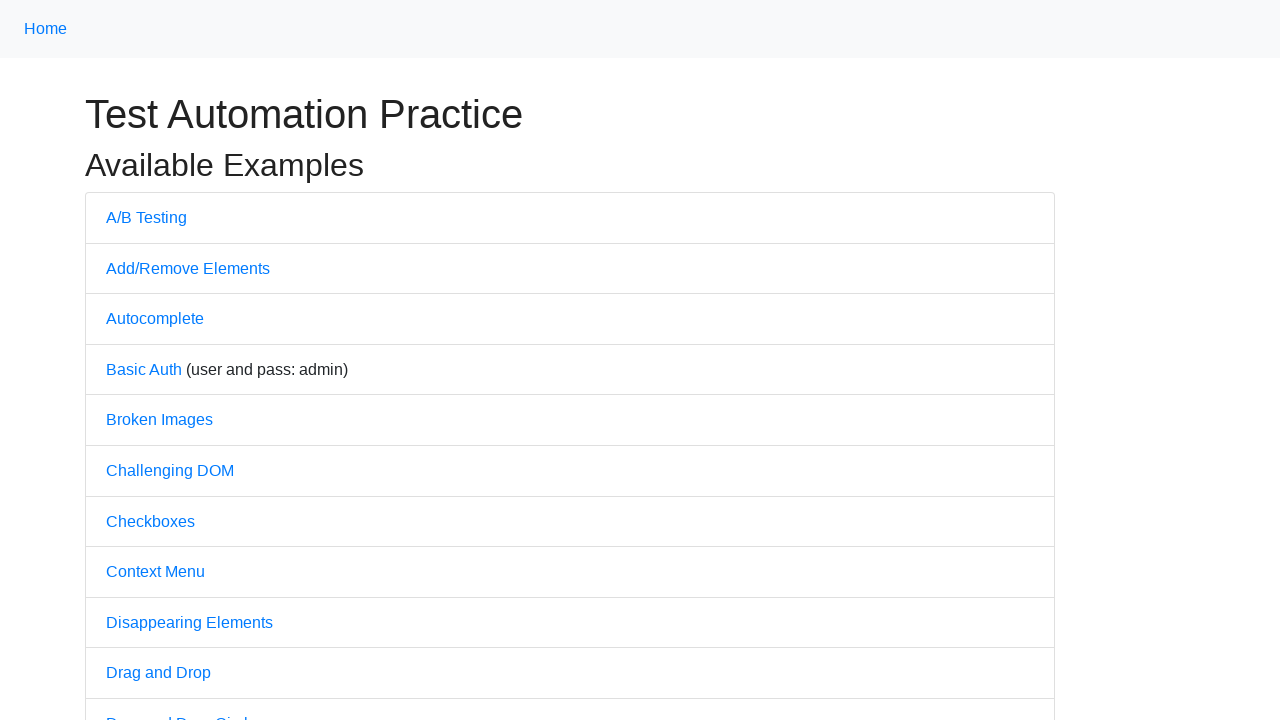

Pressed PageUp key to scroll up (iteration 21/50)
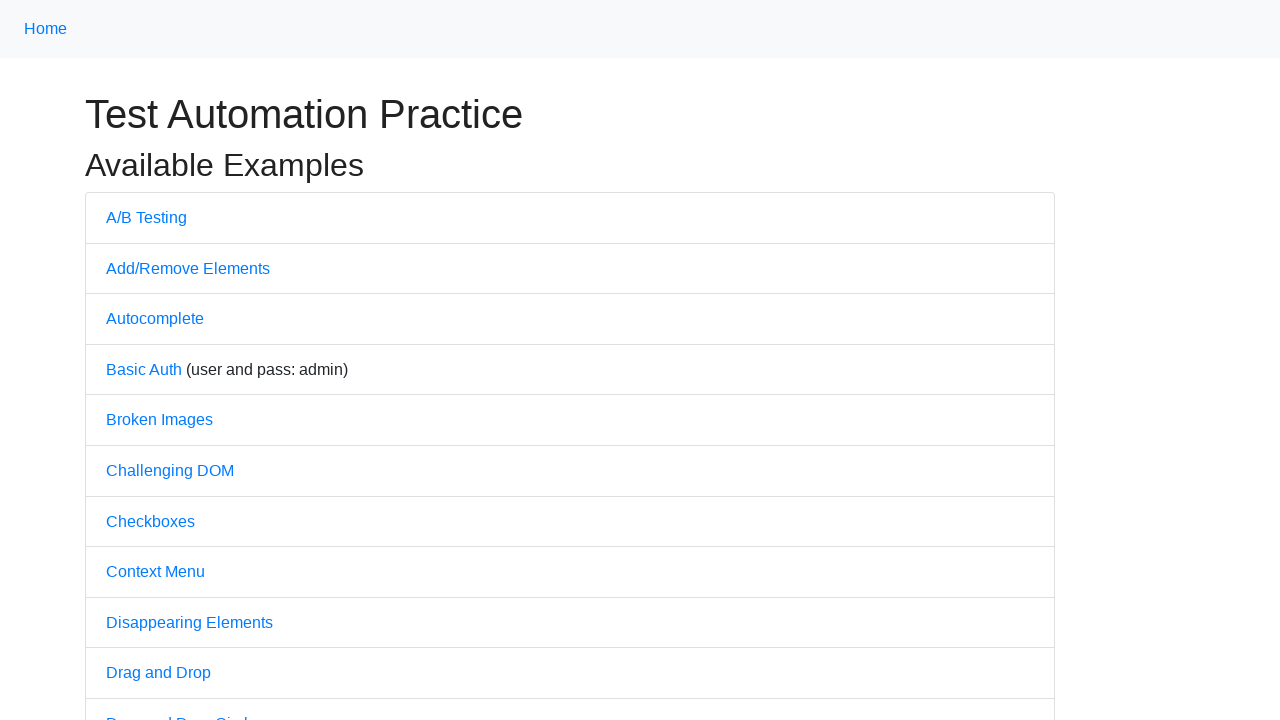

Pressed PageUp key to scroll up (iteration 22/50)
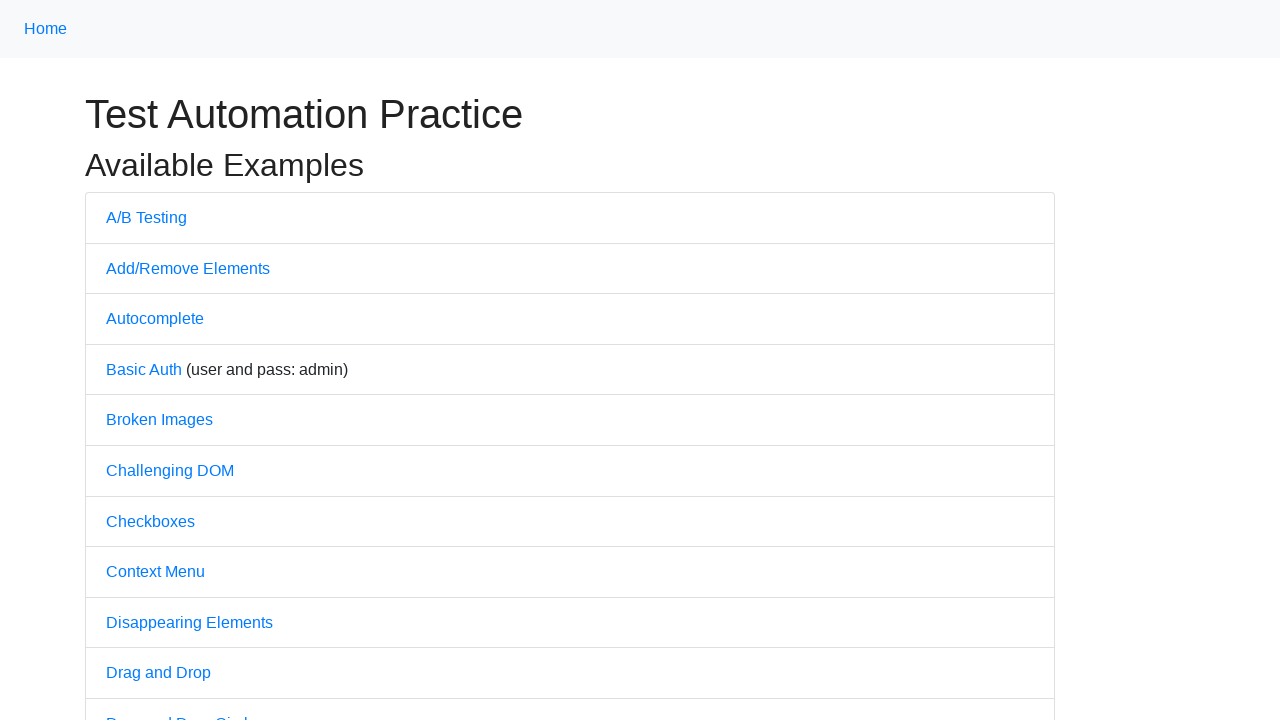

Pressed PageUp key to scroll up (iteration 23/50)
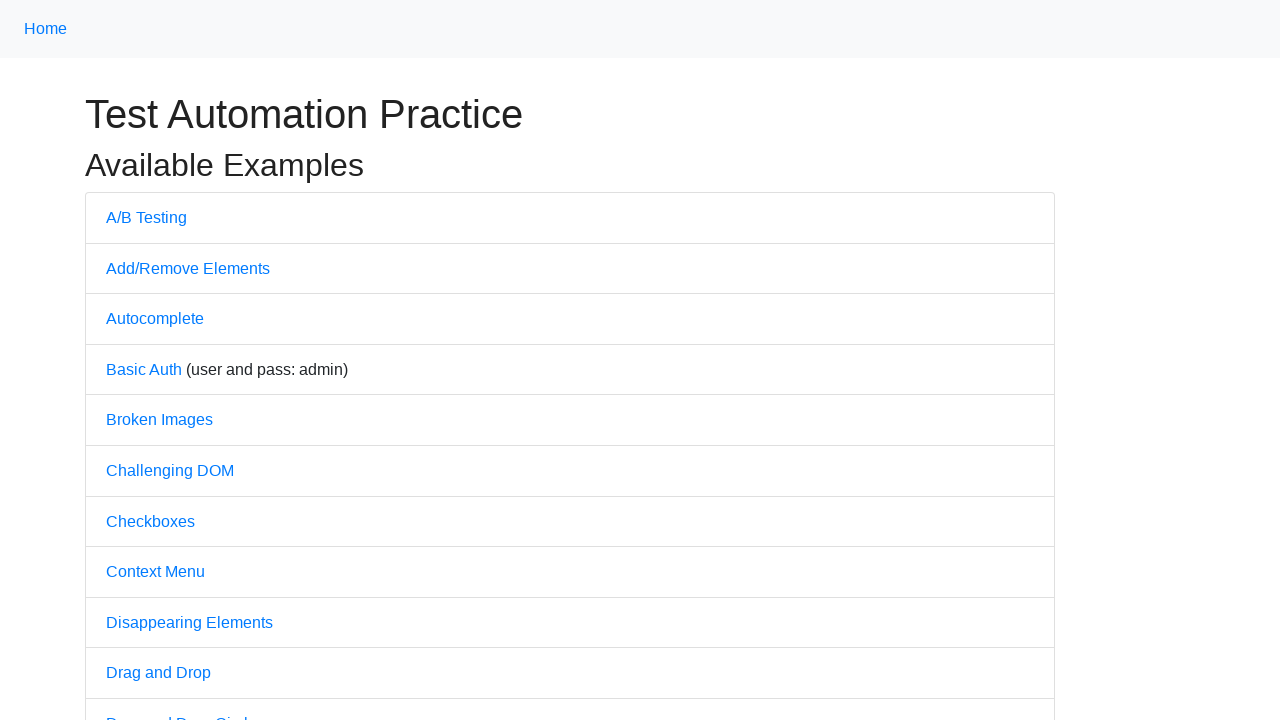

Pressed PageUp key to scroll up (iteration 24/50)
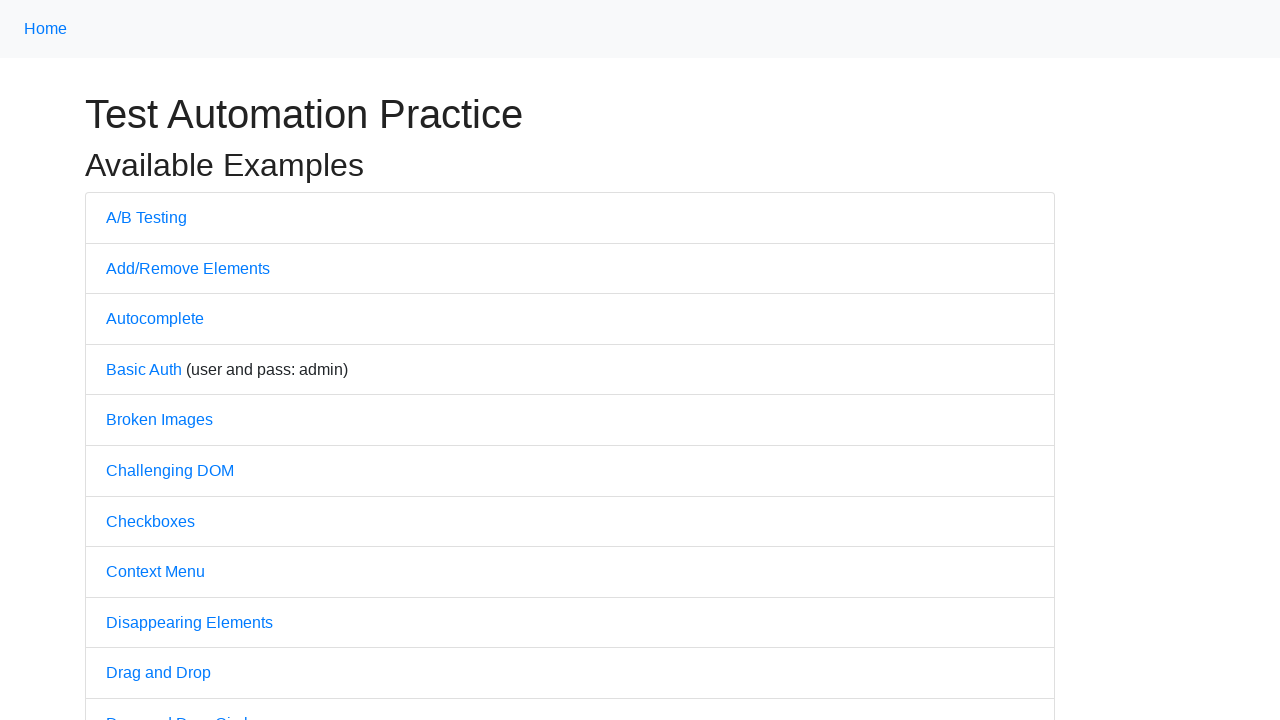

Pressed PageUp key to scroll up (iteration 25/50)
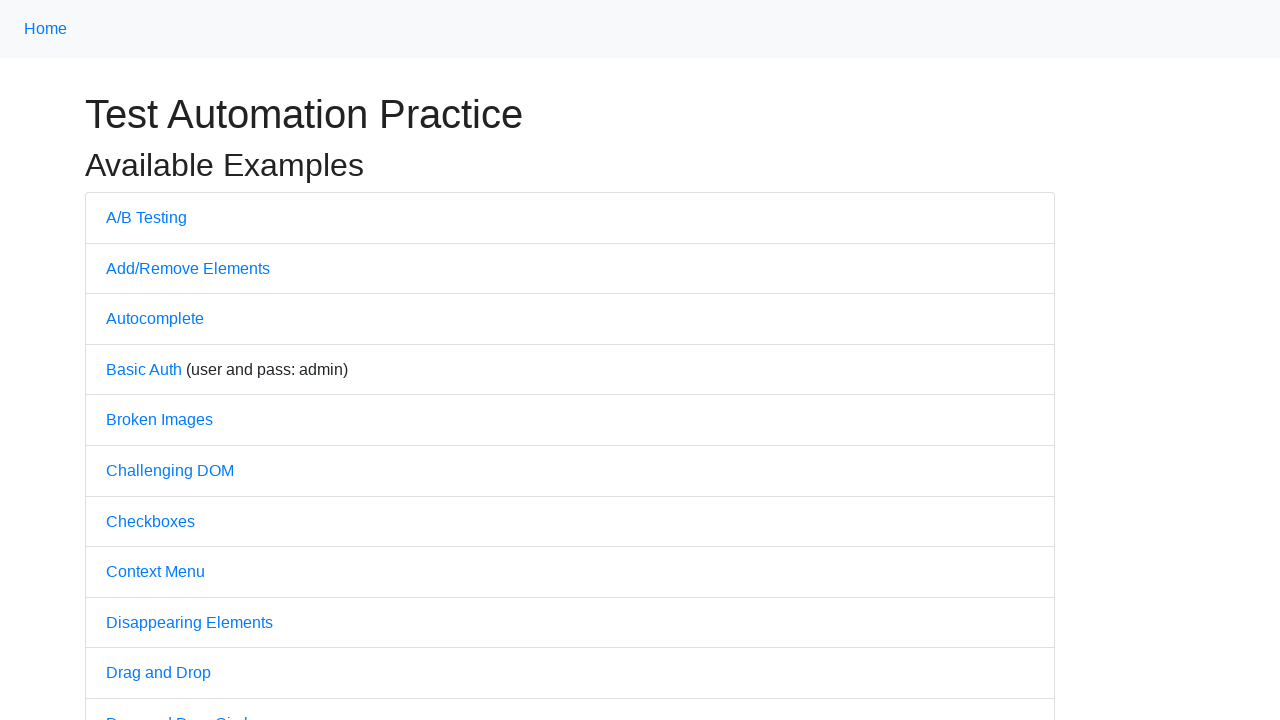

Pressed PageUp key to scroll up (iteration 26/50)
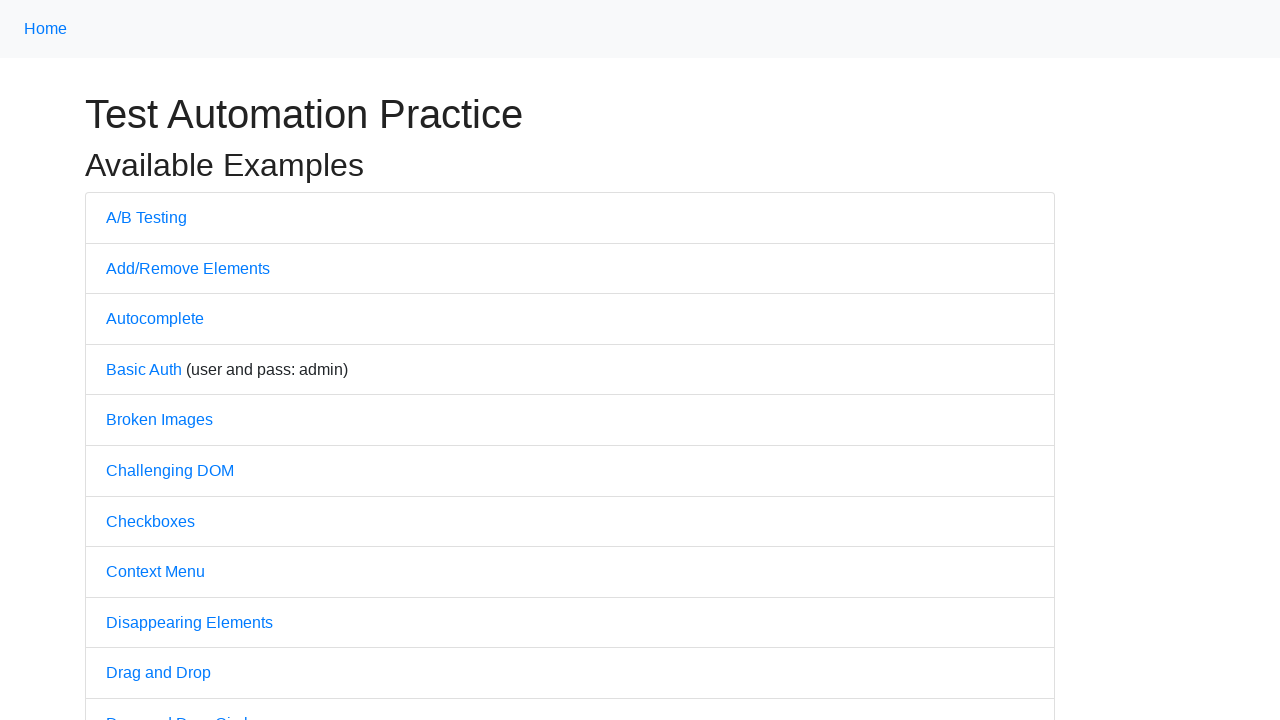

Pressed PageUp key to scroll up (iteration 27/50)
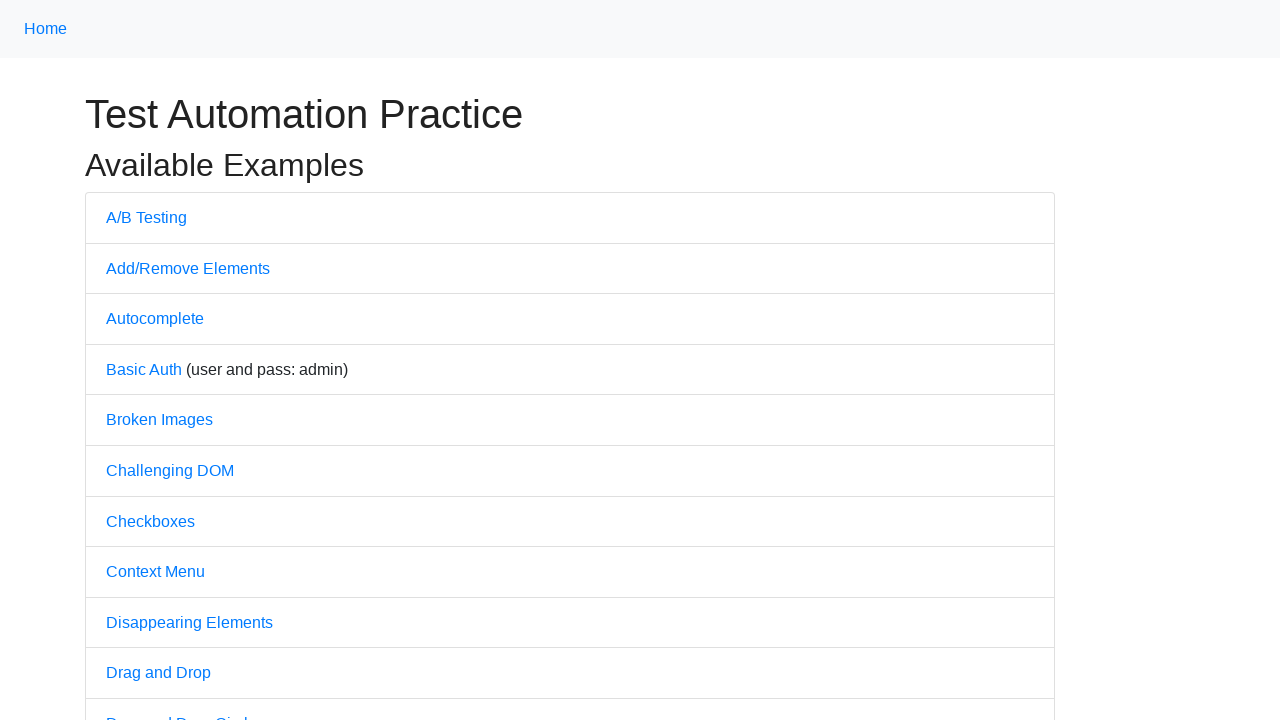

Pressed PageUp key to scroll up (iteration 28/50)
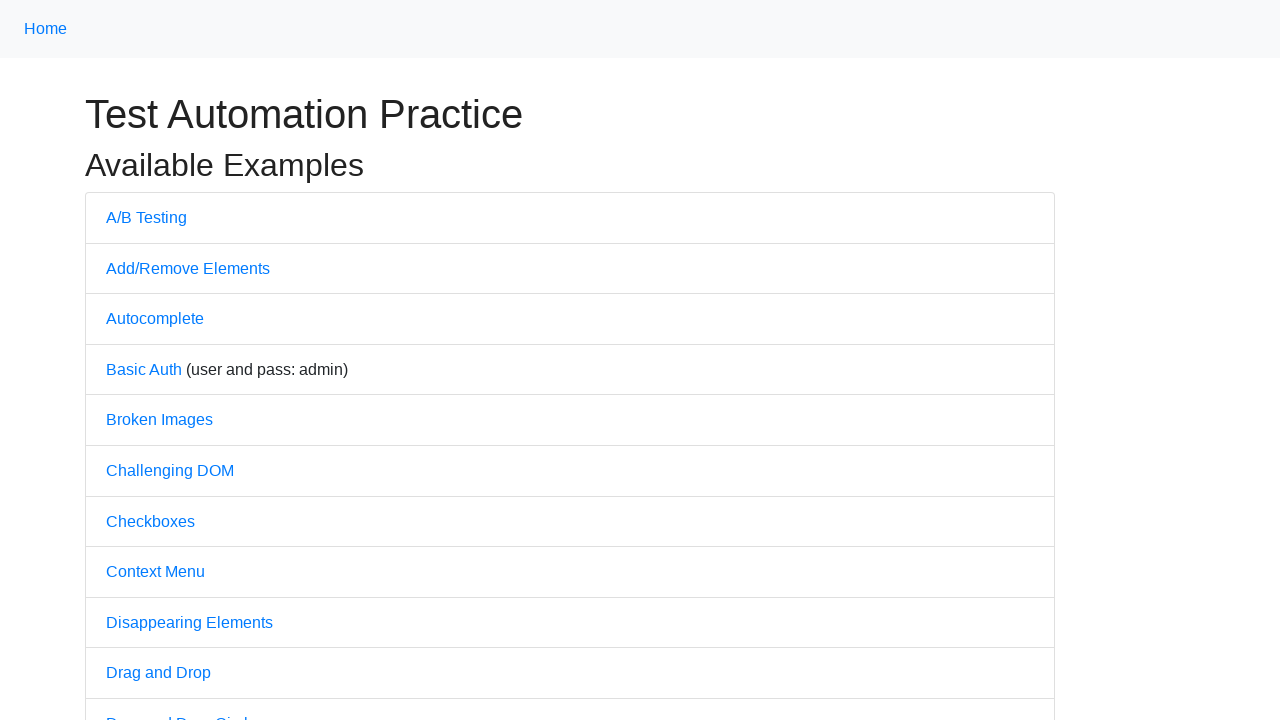

Pressed PageUp key to scroll up (iteration 29/50)
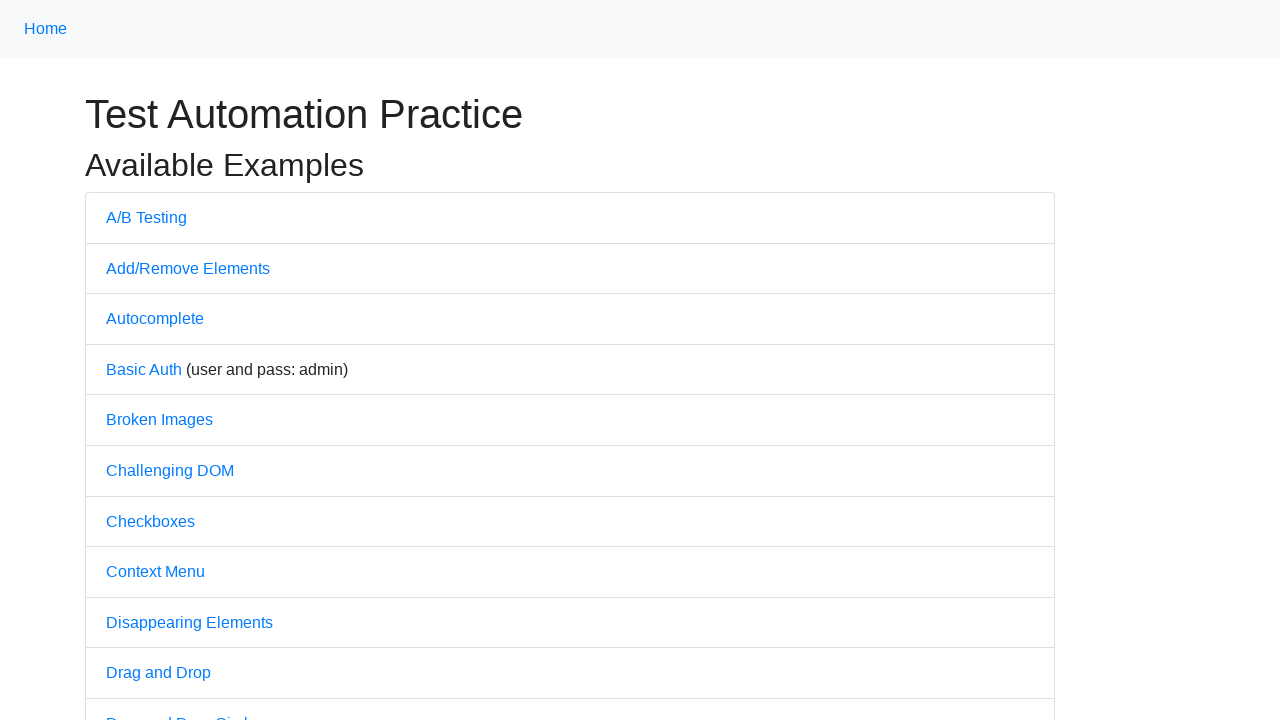

Pressed PageUp key to scroll up (iteration 30/50)
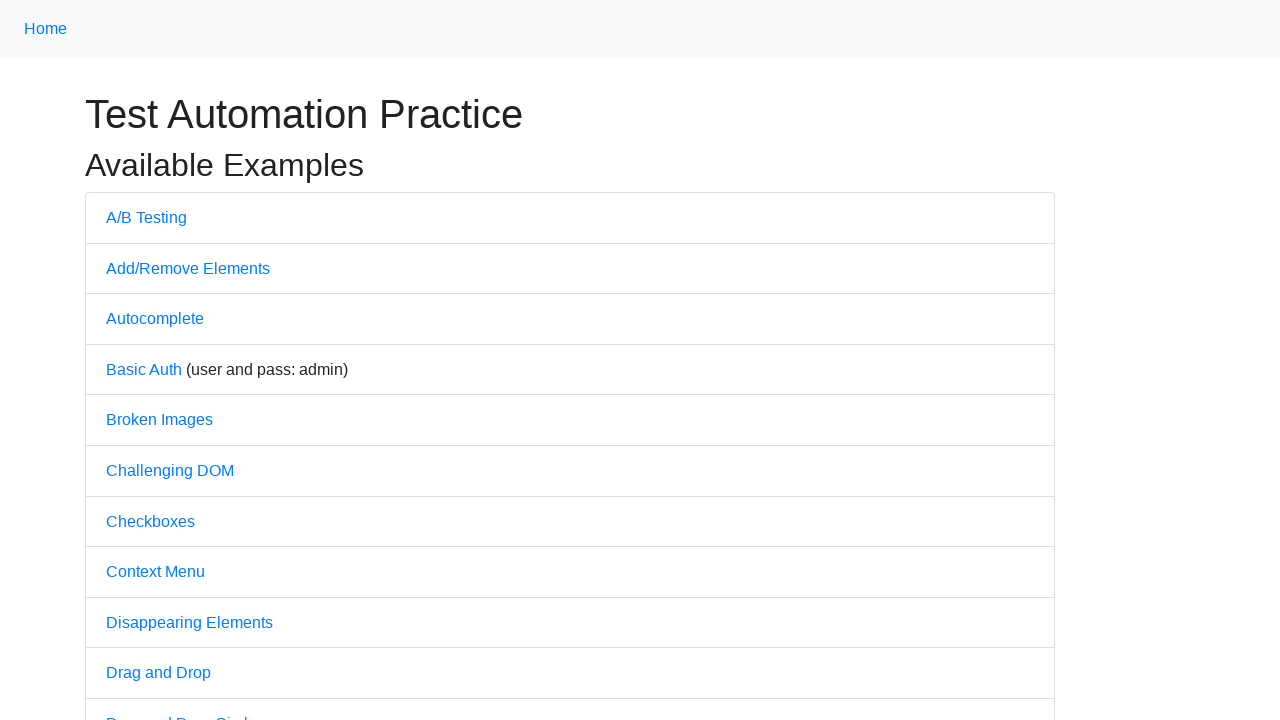

Pressed PageUp key to scroll up (iteration 31/50)
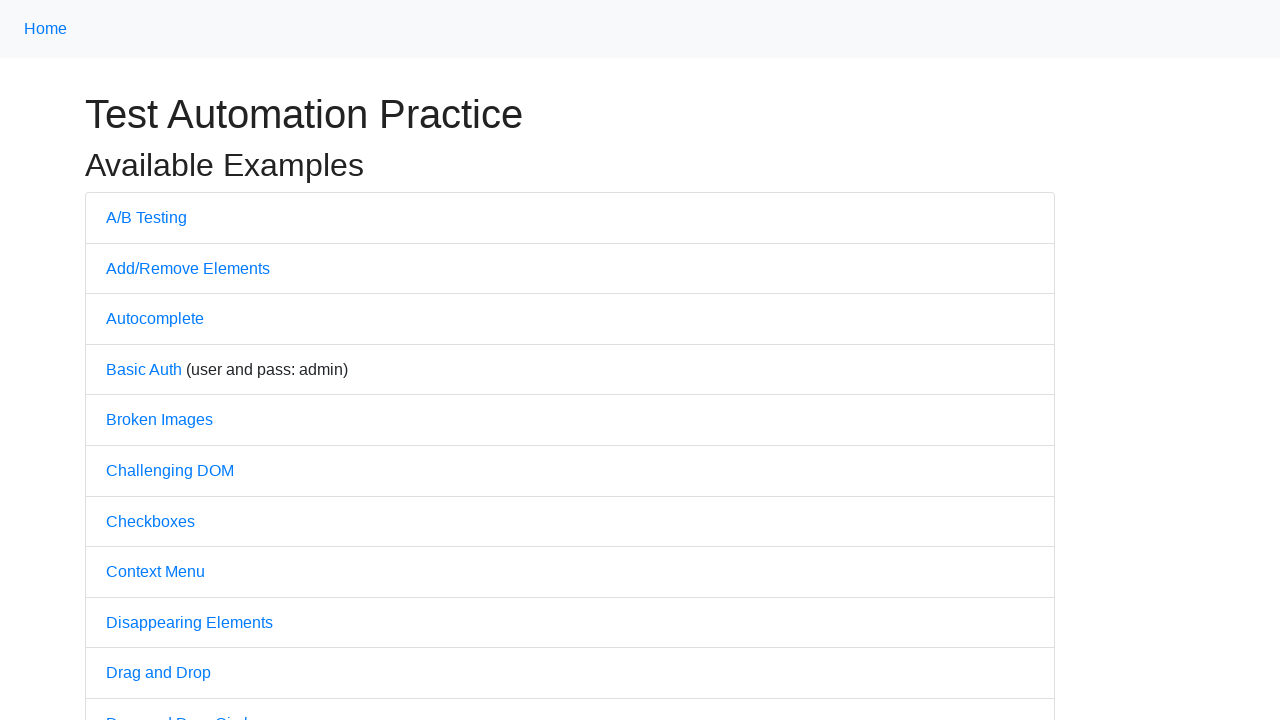

Pressed PageUp key to scroll up (iteration 32/50)
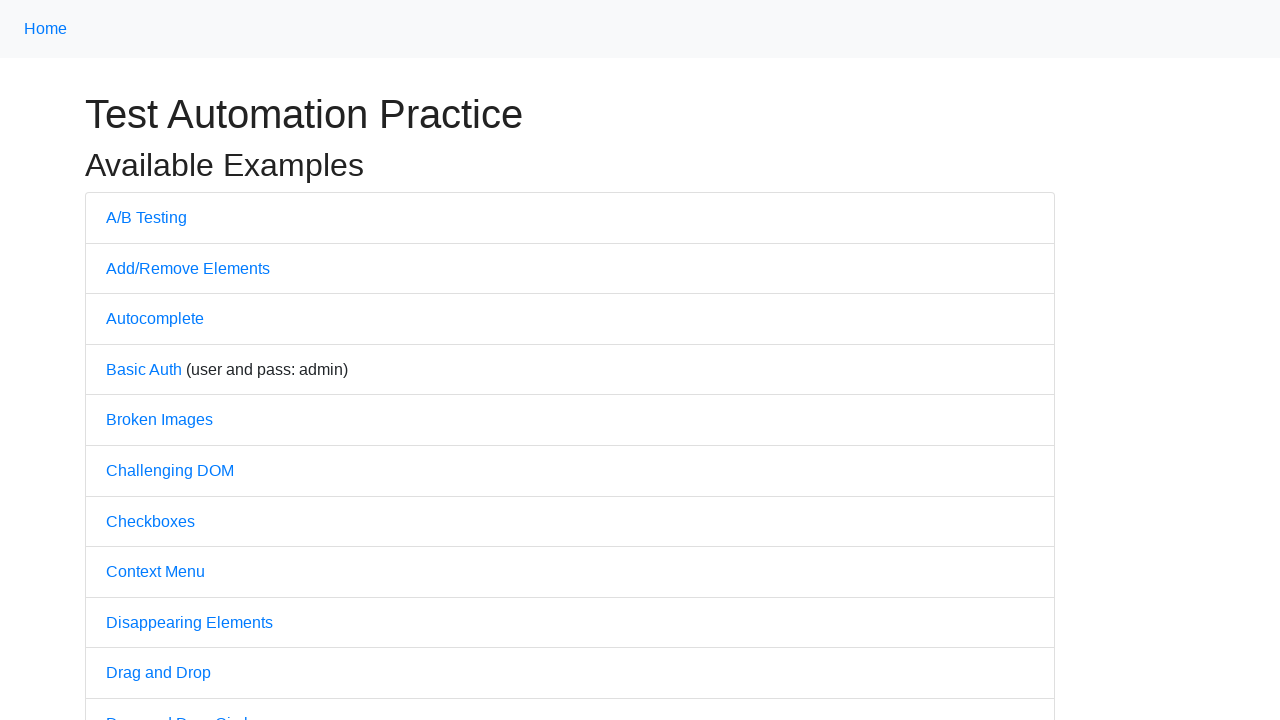

Pressed PageUp key to scroll up (iteration 33/50)
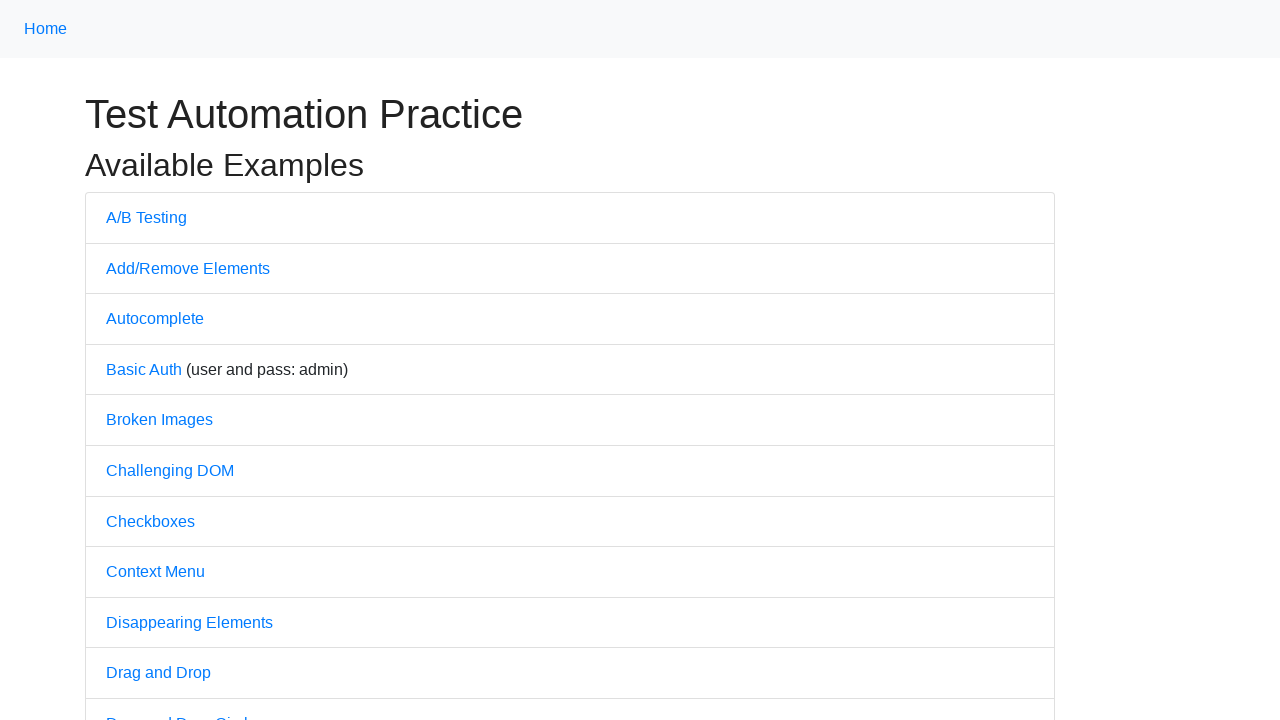

Pressed PageUp key to scroll up (iteration 34/50)
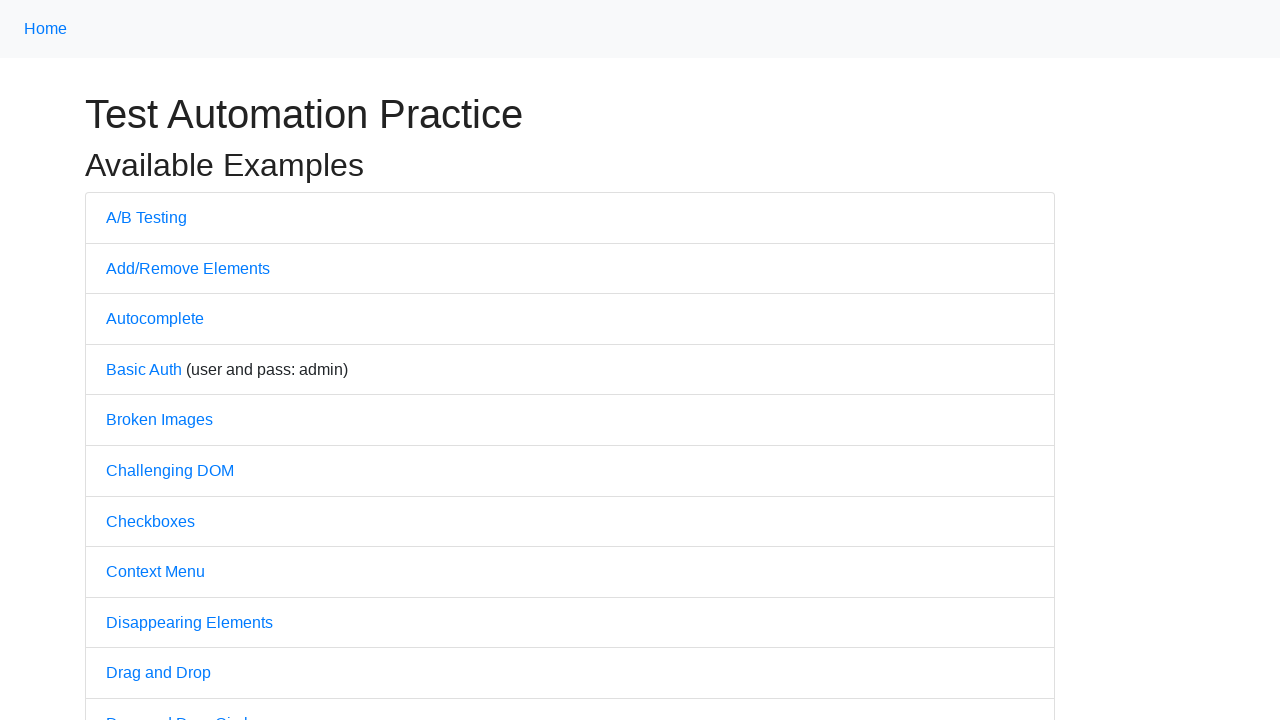

Pressed PageUp key to scroll up (iteration 35/50)
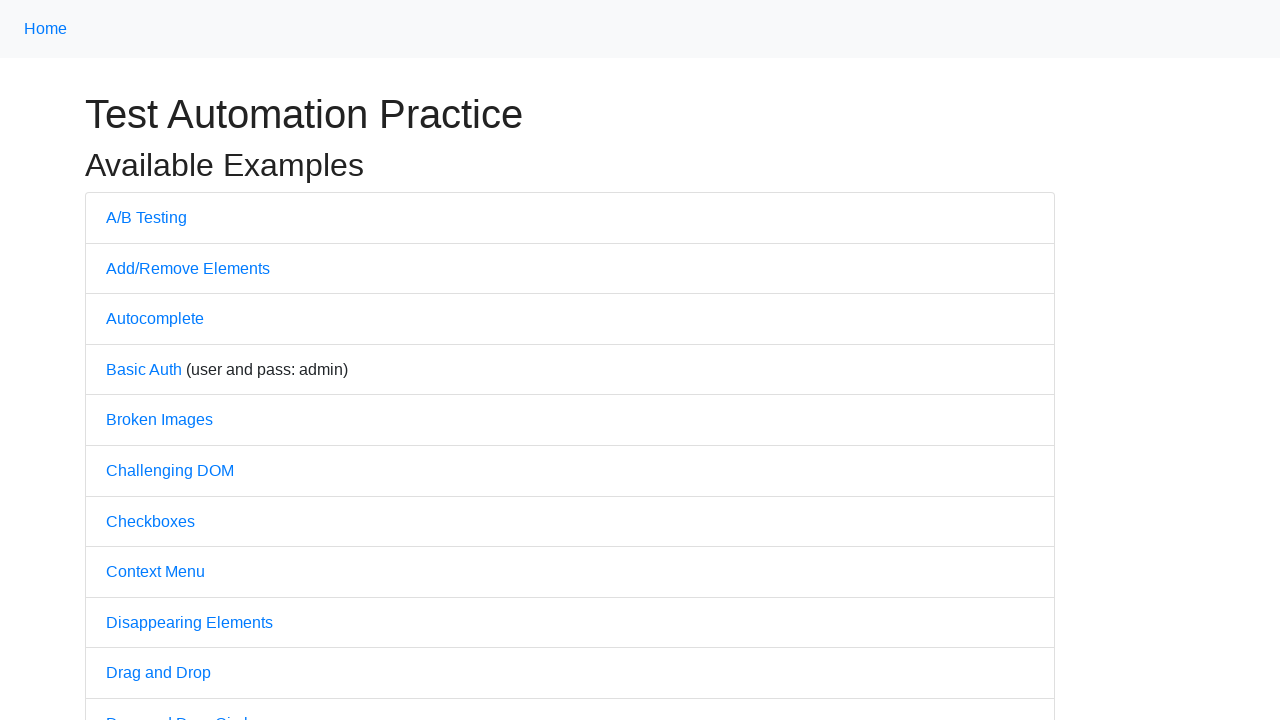

Pressed PageUp key to scroll up (iteration 36/50)
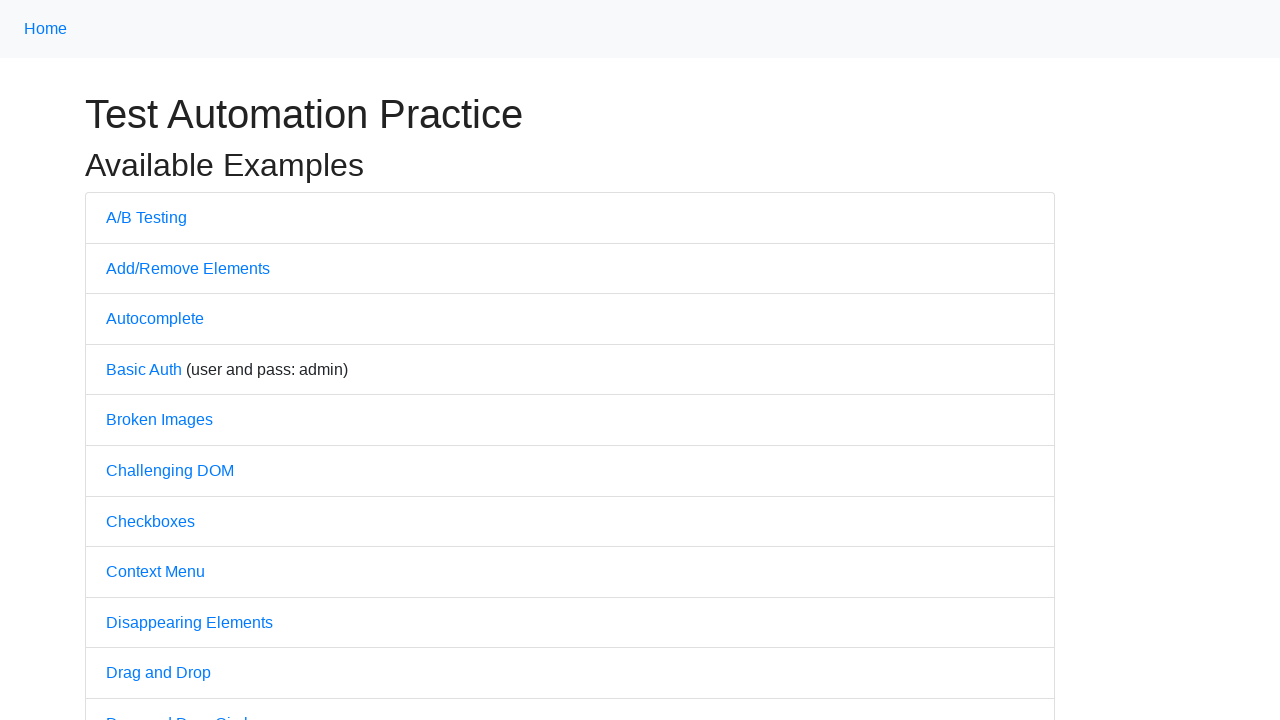

Pressed PageUp key to scroll up (iteration 37/50)
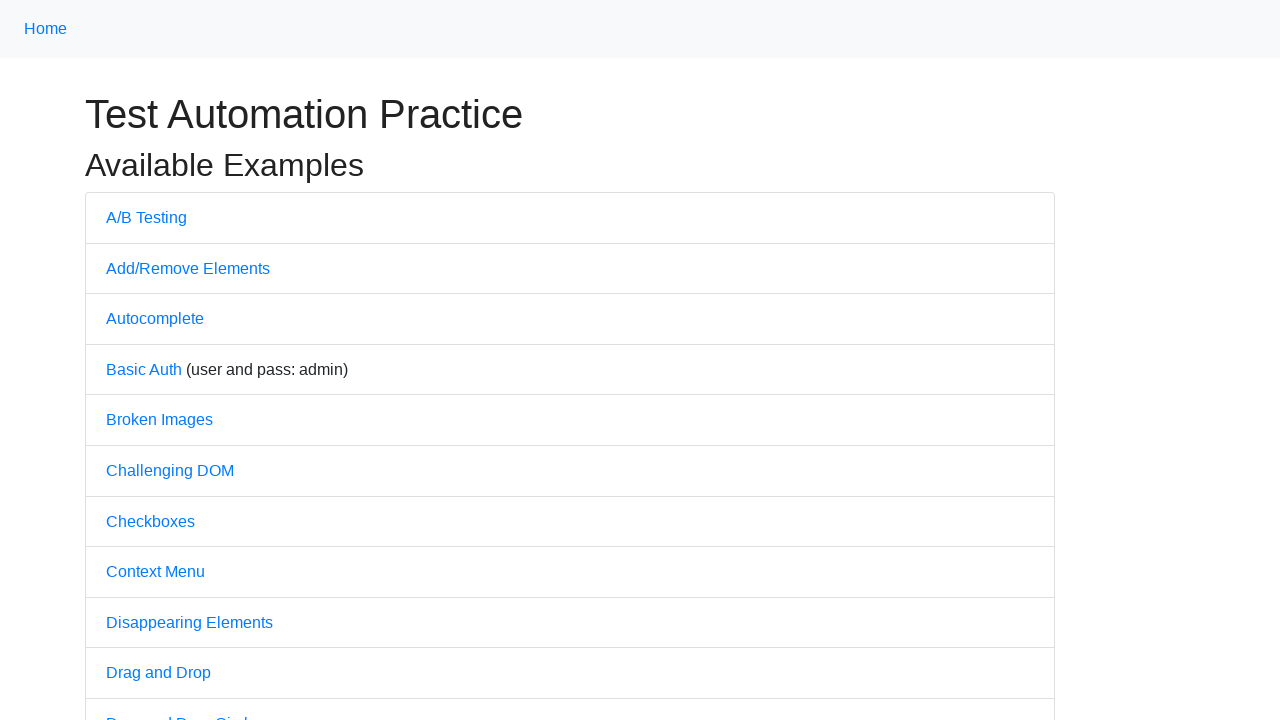

Pressed PageUp key to scroll up (iteration 38/50)
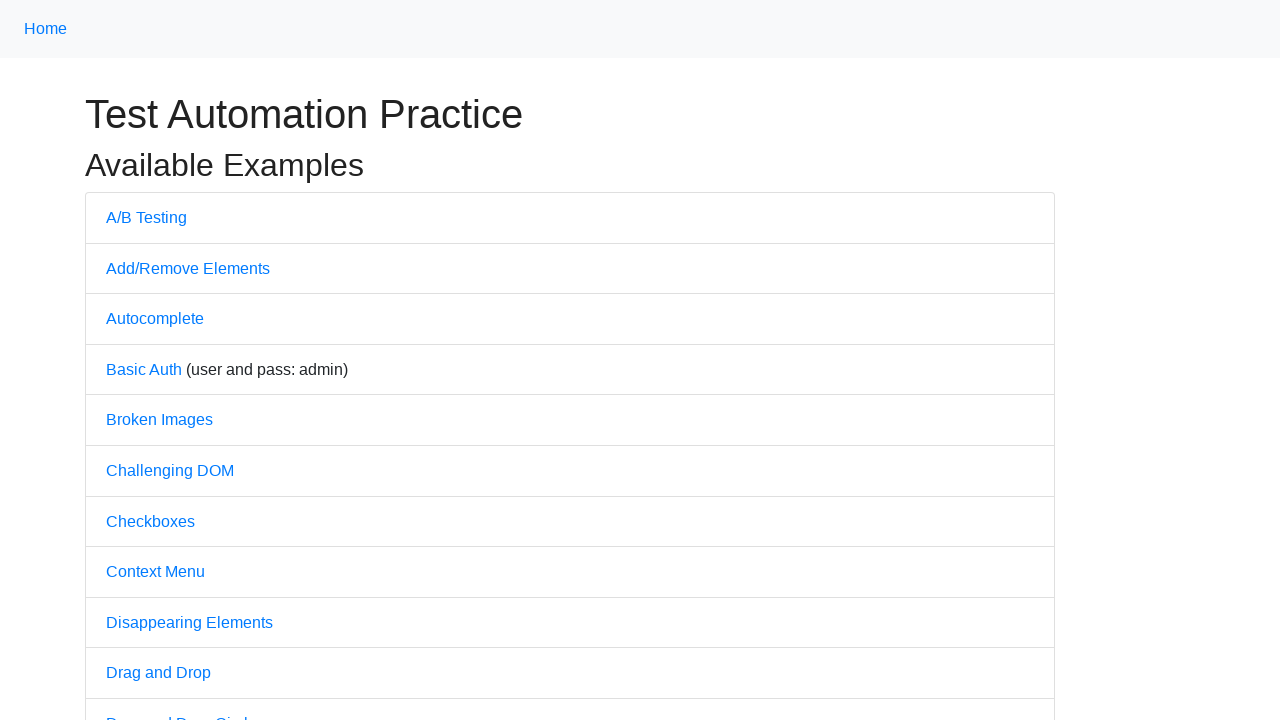

Pressed PageUp key to scroll up (iteration 39/50)
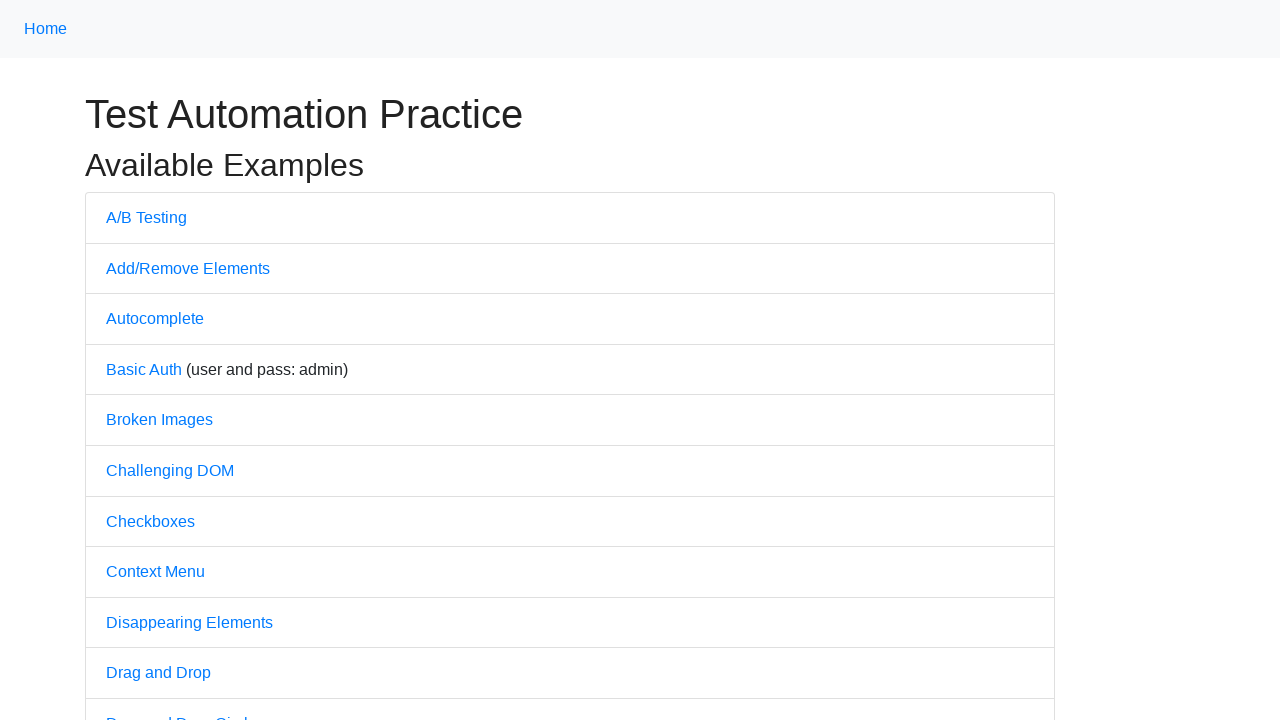

Pressed PageUp key to scroll up (iteration 40/50)
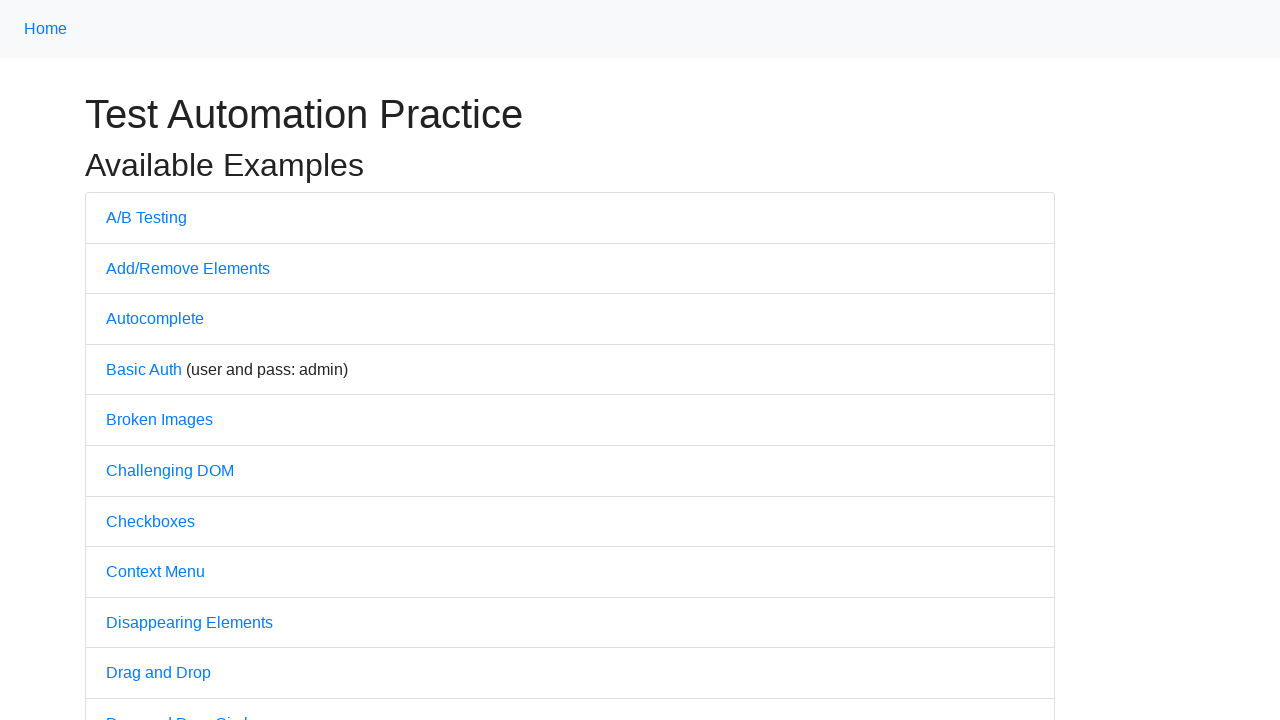

Pressed PageUp key to scroll up (iteration 41/50)
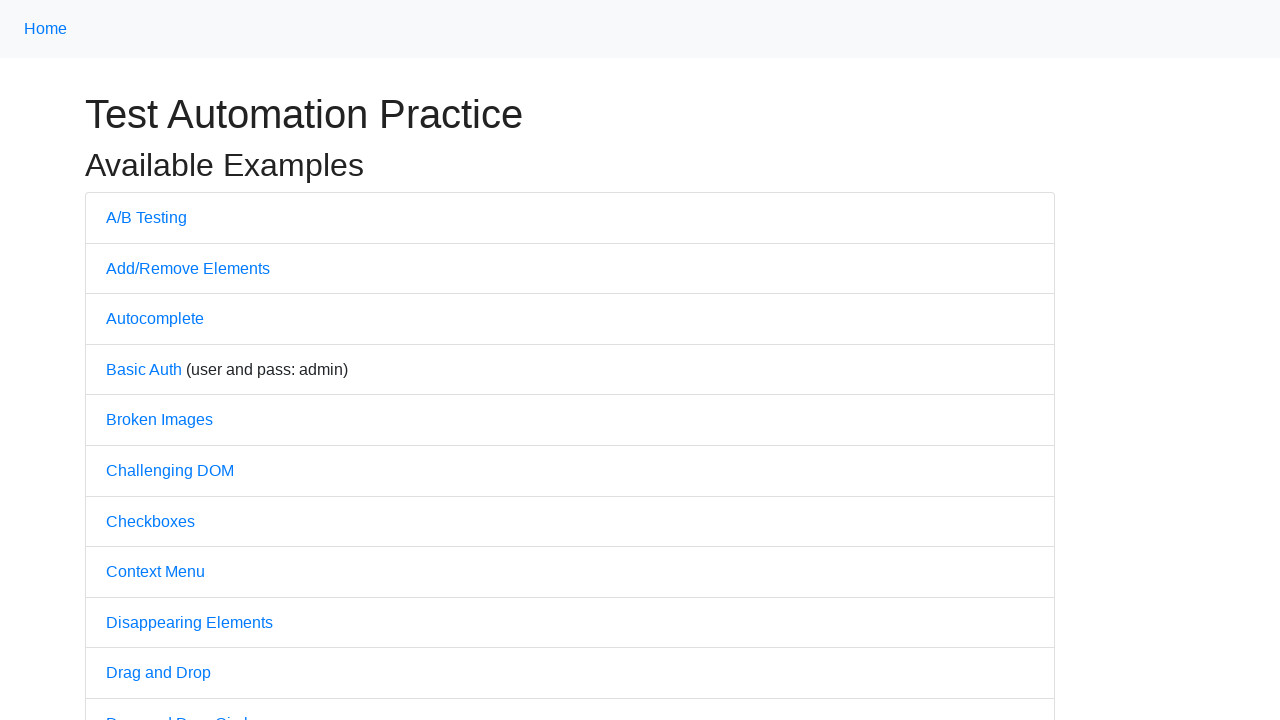

Pressed PageUp key to scroll up (iteration 42/50)
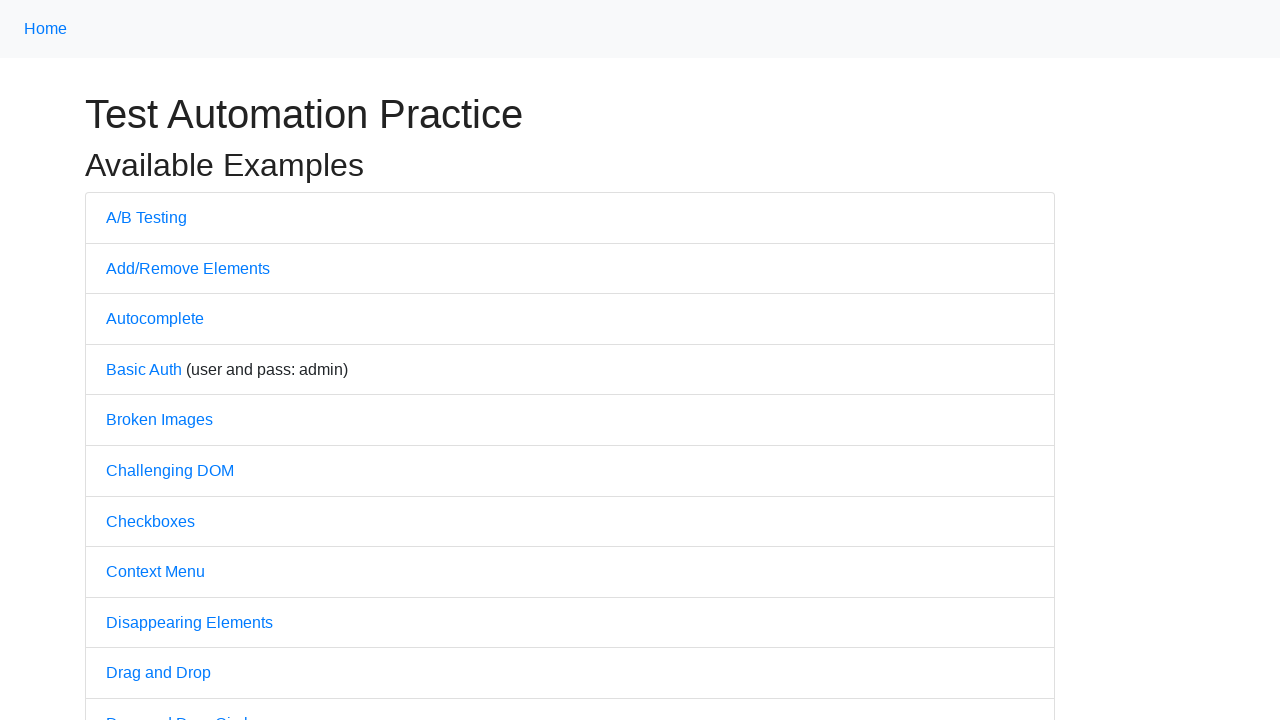

Pressed PageUp key to scroll up (iteration 43/50)
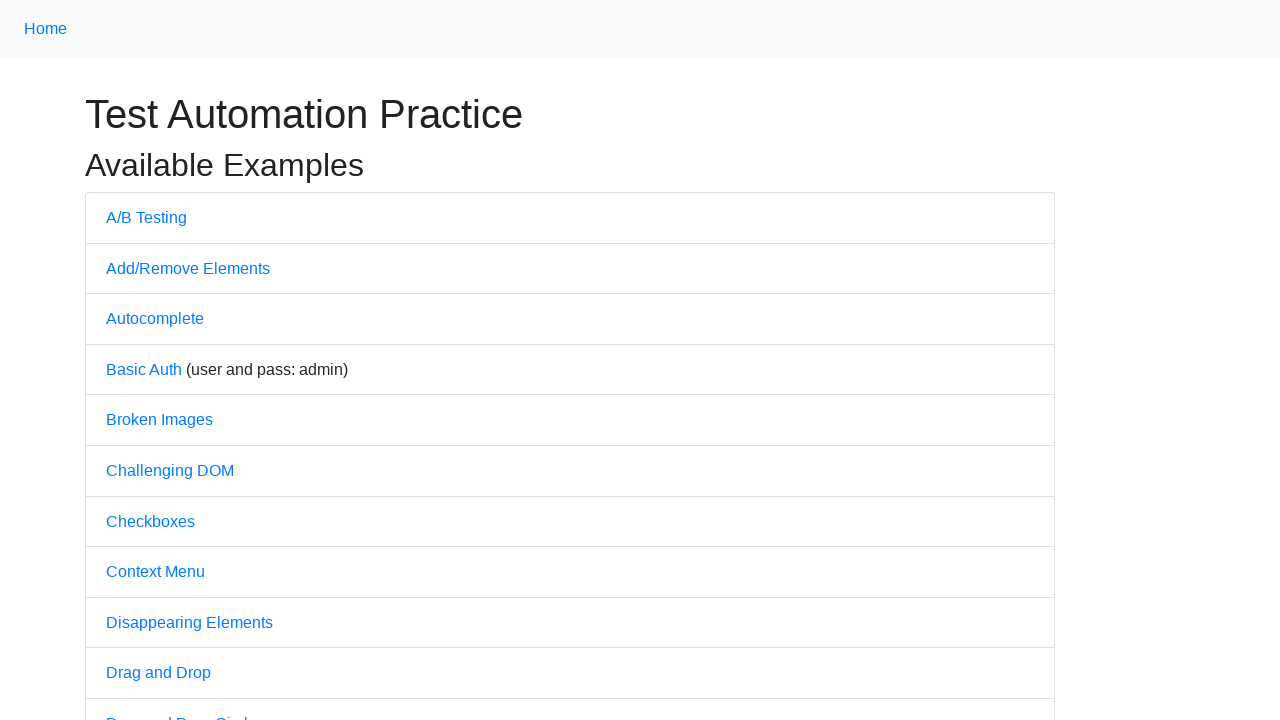

Pressed PageUp key to scroll up (iteration 44/50)
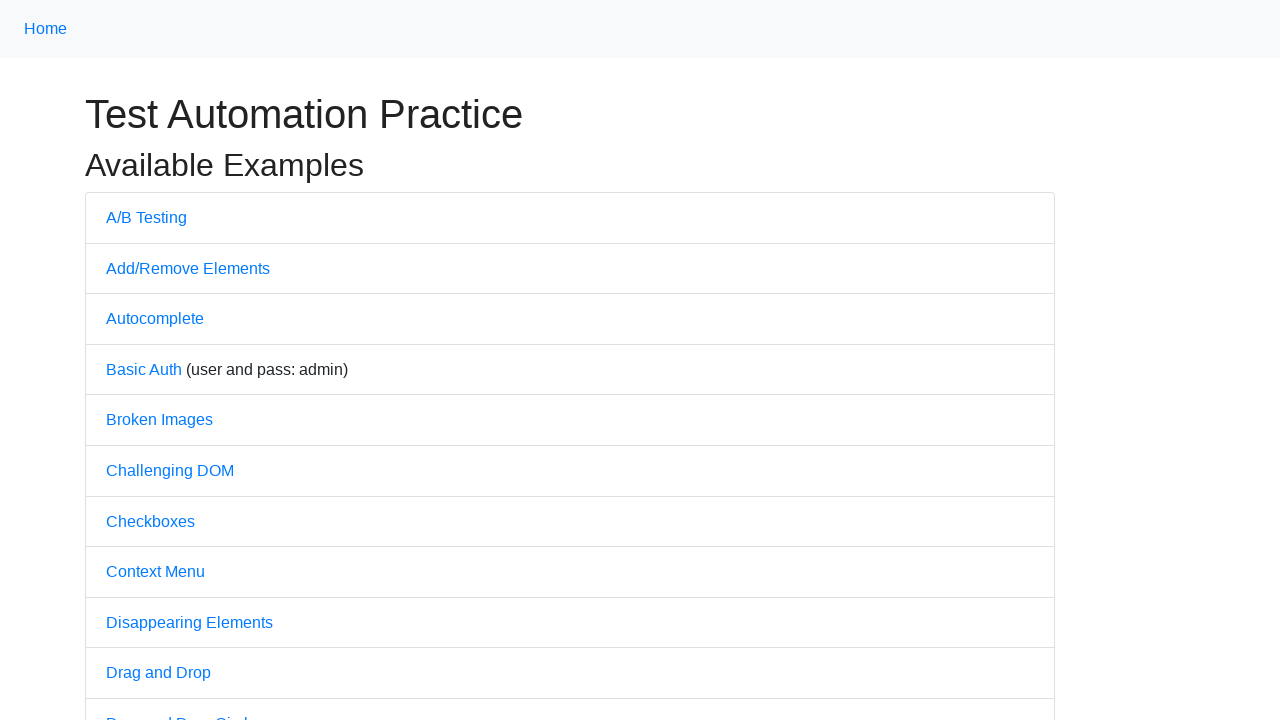

Pressed PageUp key to scroll up (iteration 45/50)
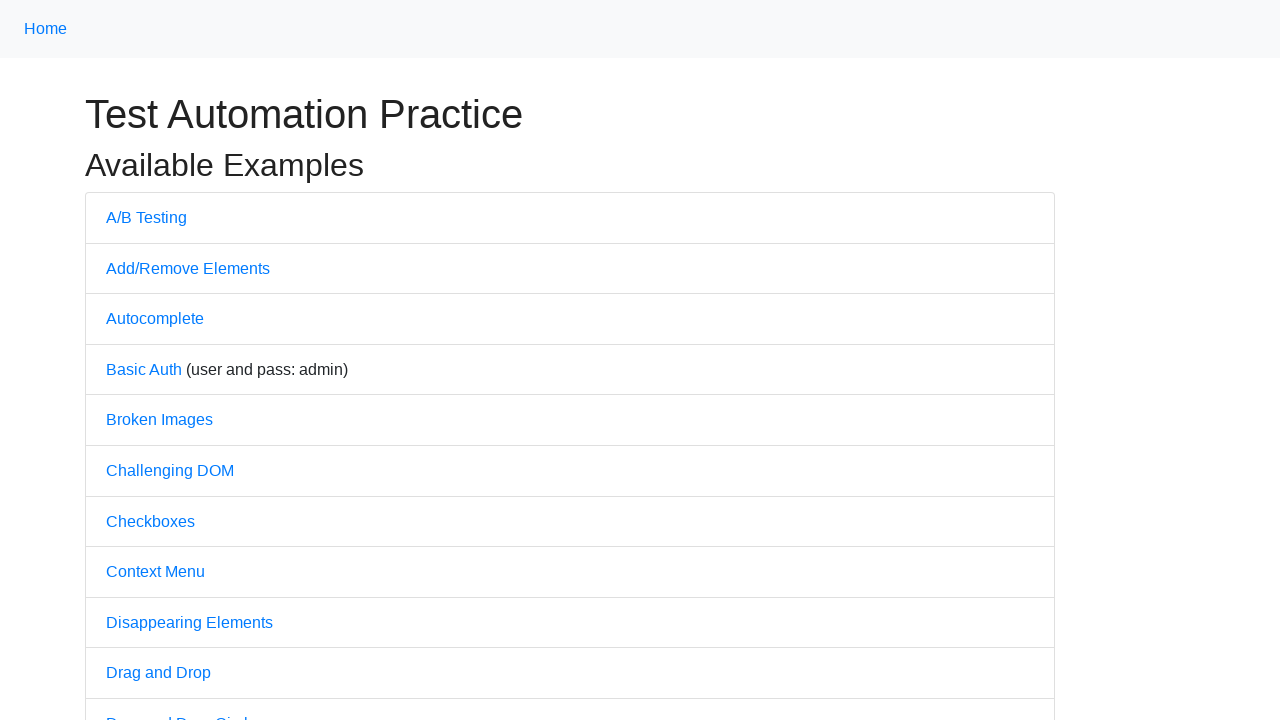

Pressed PageUp key to scroll up (iteration 46/50)
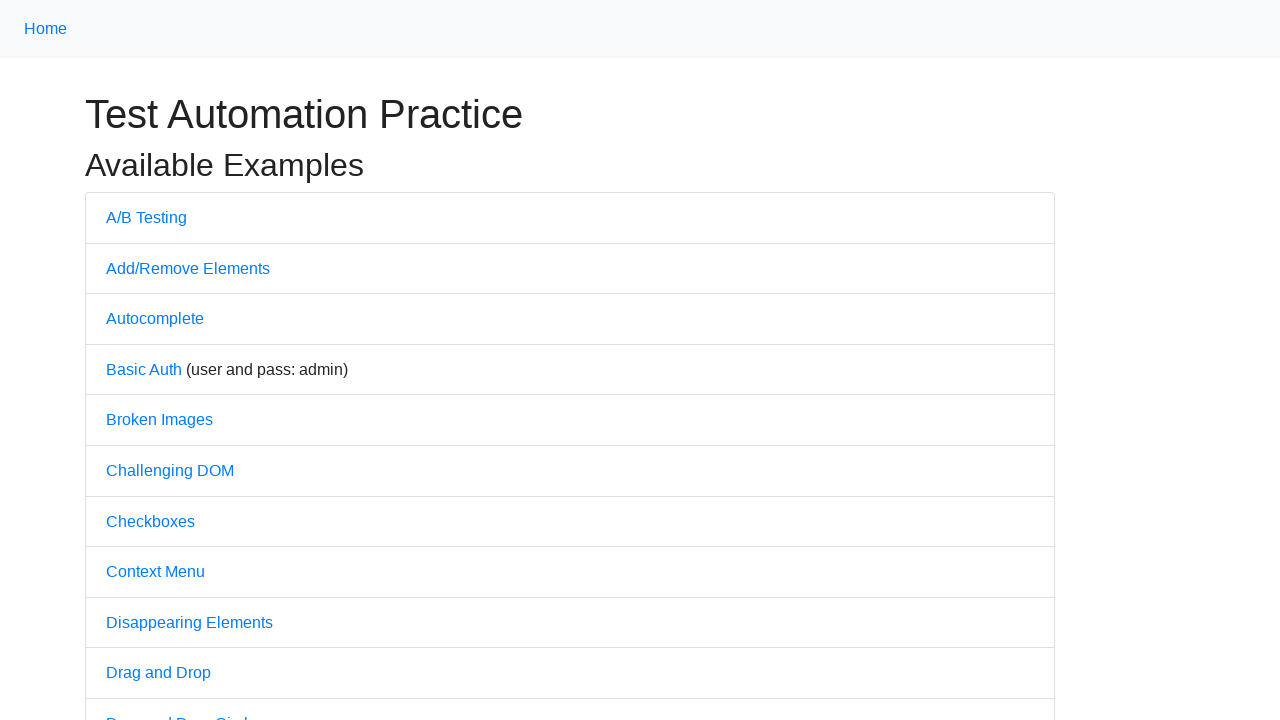

Pressed PageUp key to scroll up (iteration 47/50)
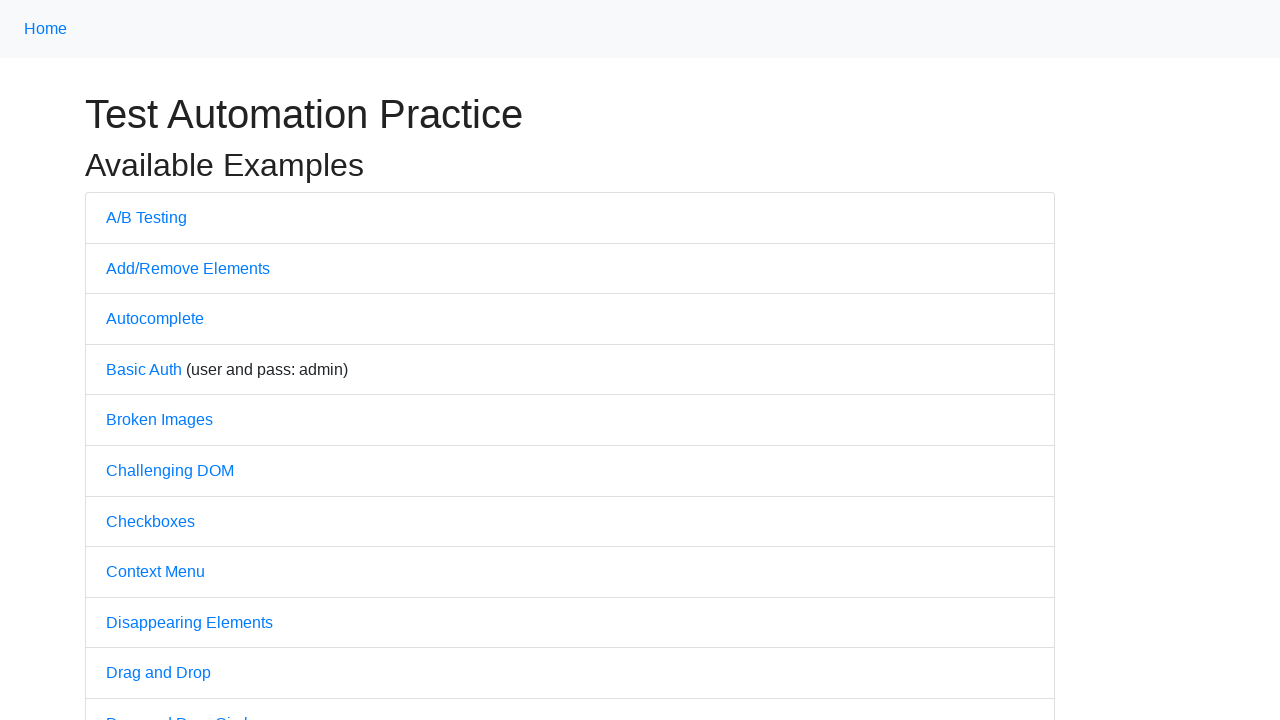

Pressed PageUp key to scroll up (iteration 48/50)
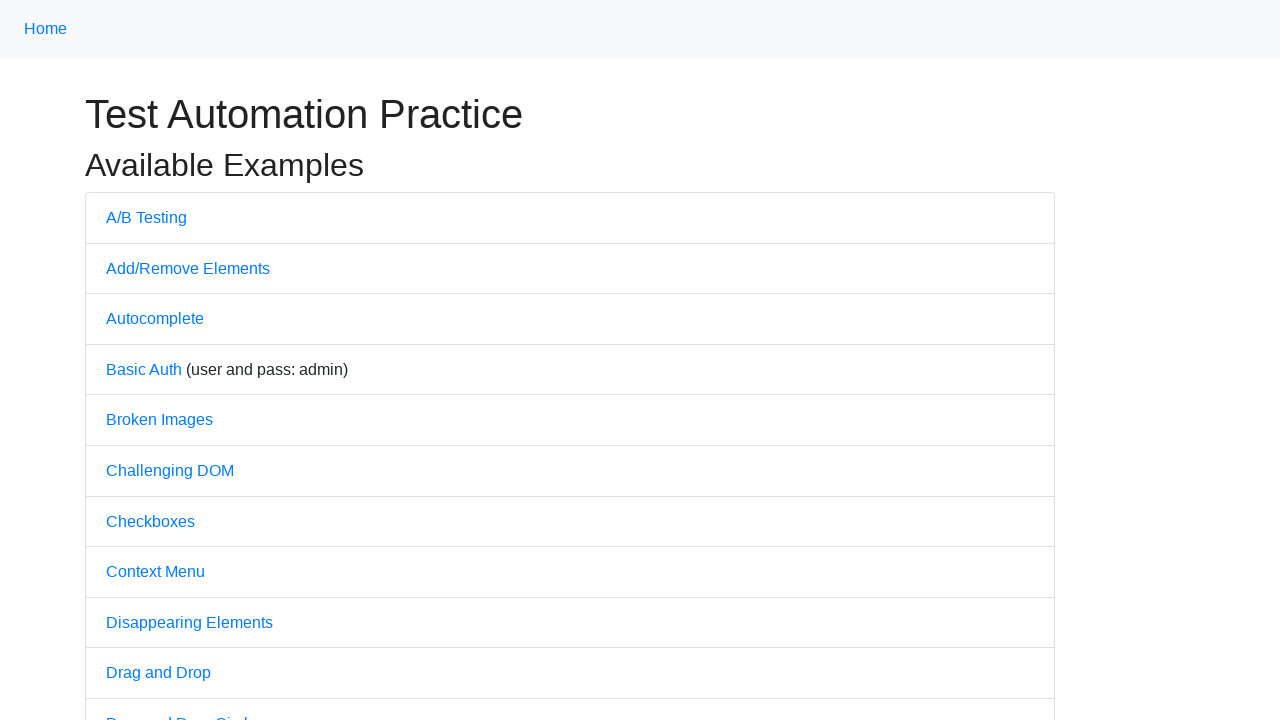

Pressed PageUp key to scroll up (iteration 49/50)
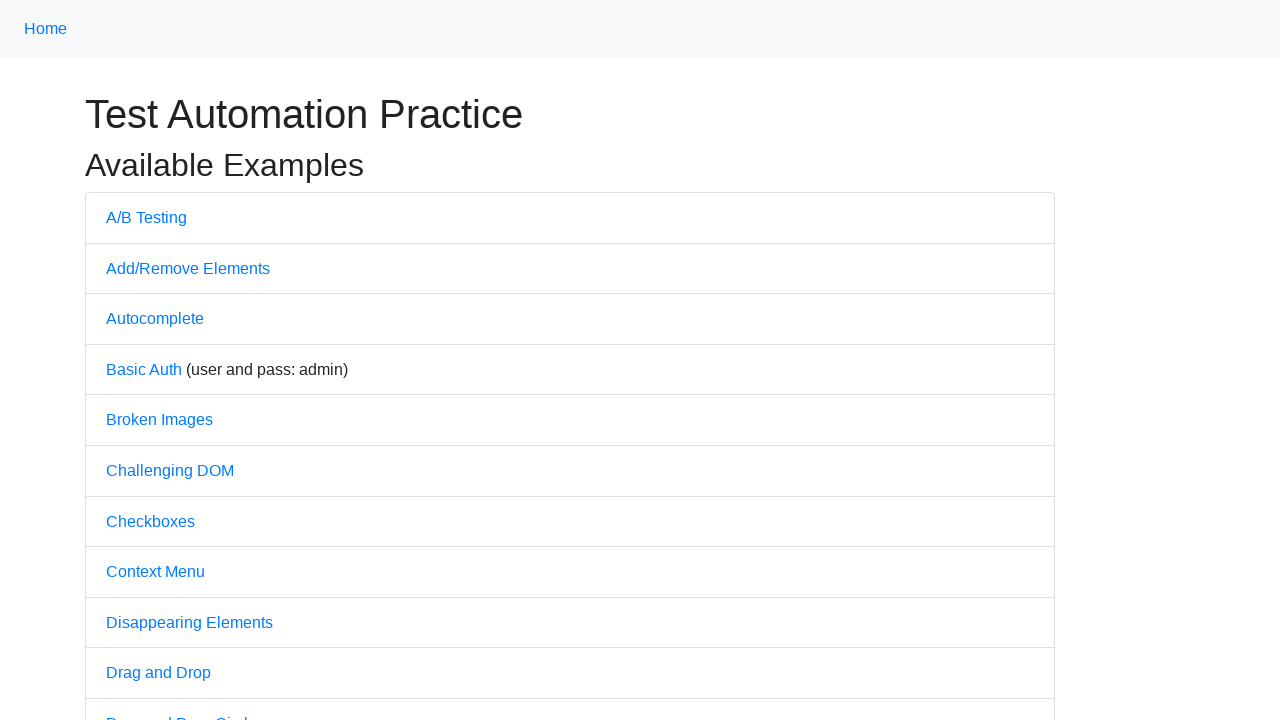

Pressed PageUp key to scroll up (iteration 50/50)
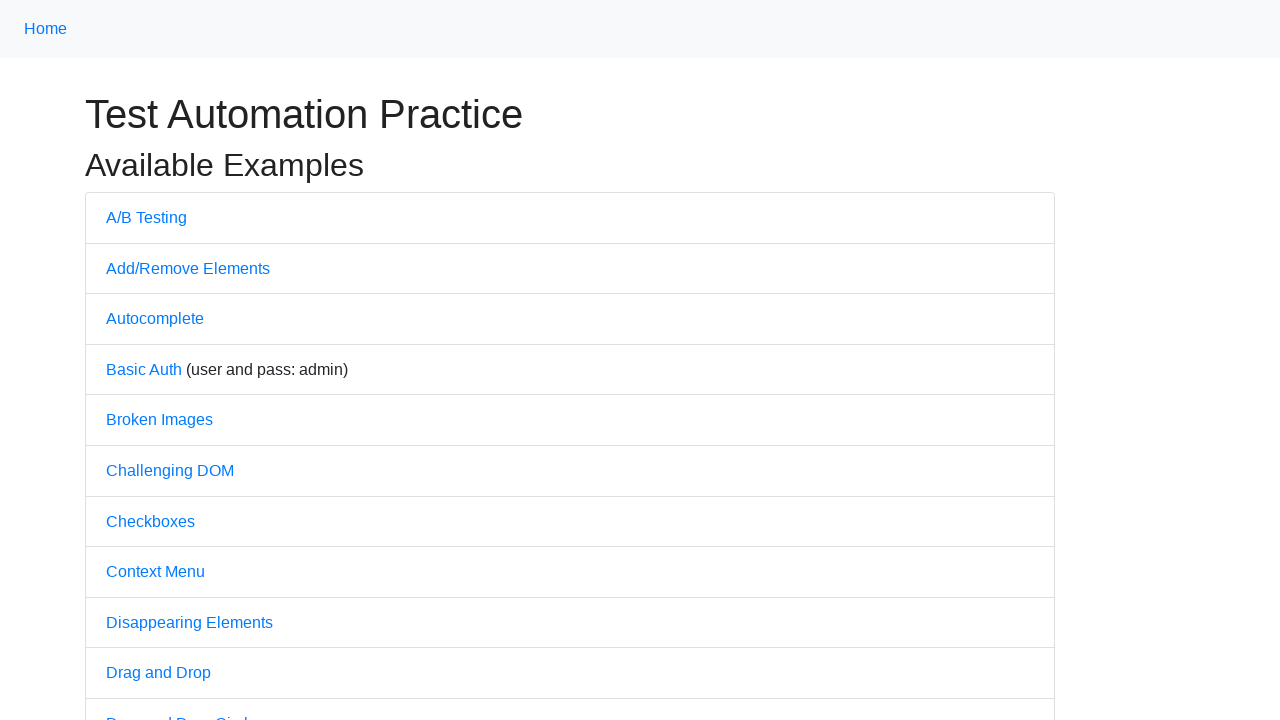

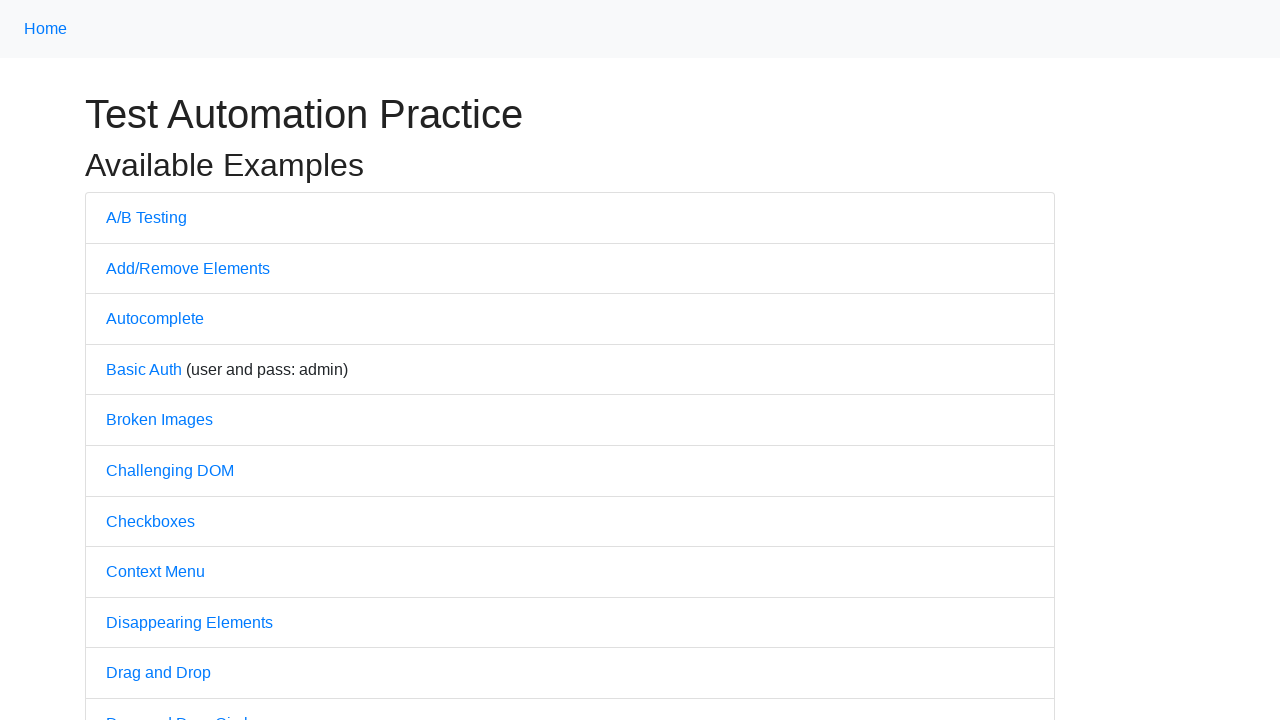